Tests multiple admin pages of a virtual tour system by navigating to each page, checking accessibility, and verifying basic UI elements like forms, inputs, and buttons are present.

Starting URL: https://virtual-ochre.vercel.app/admin/

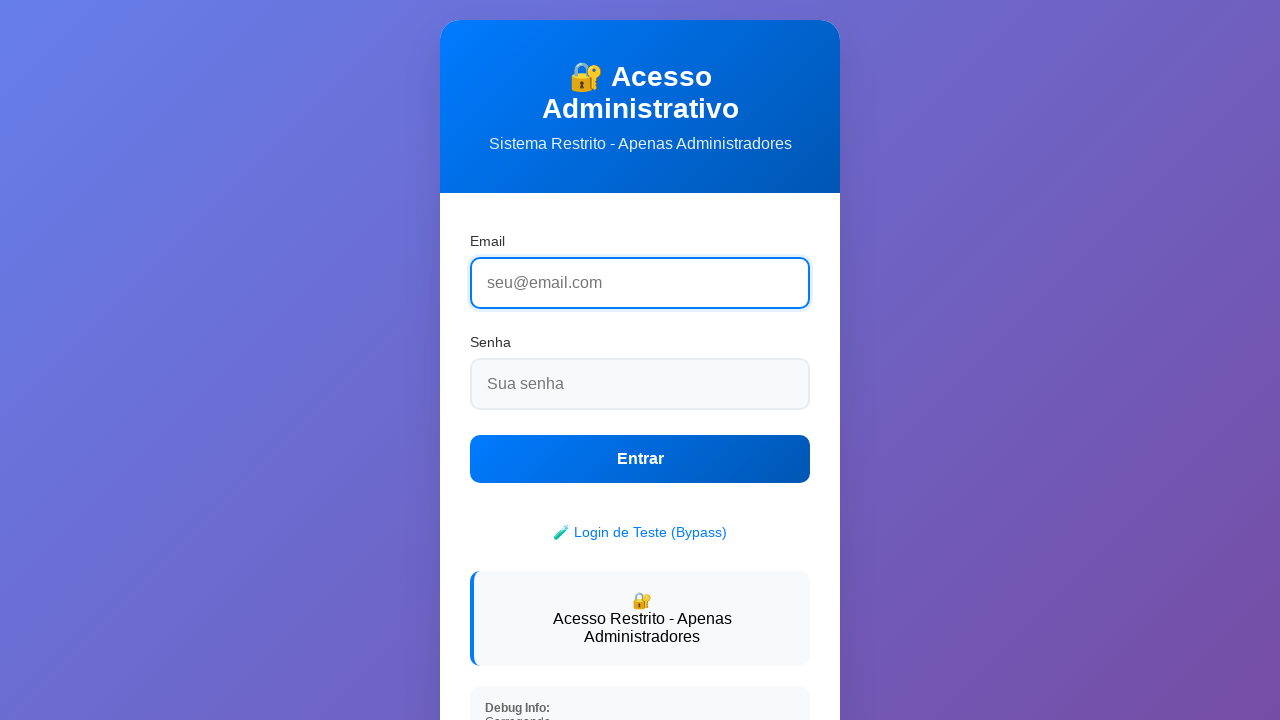

Initial page load completed and network idle
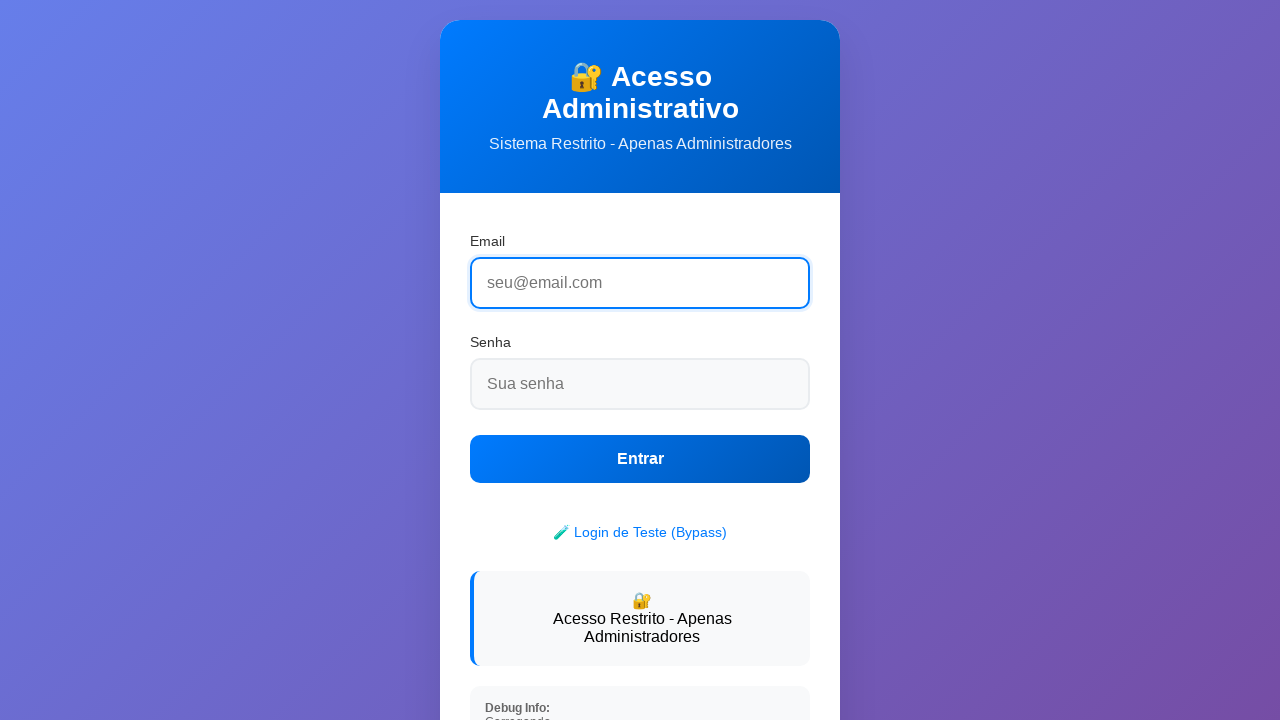

Navigated to Dashboard Principal at /admin/
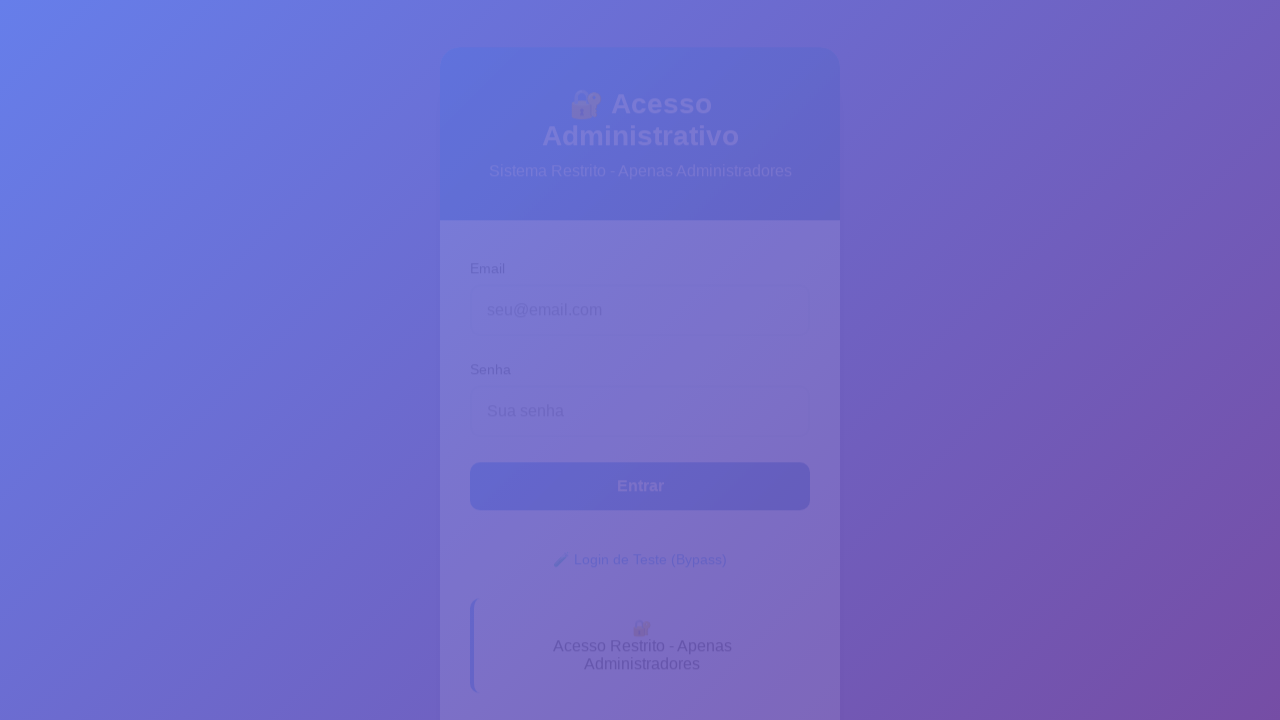

Page Dashboard Principal loaded completely
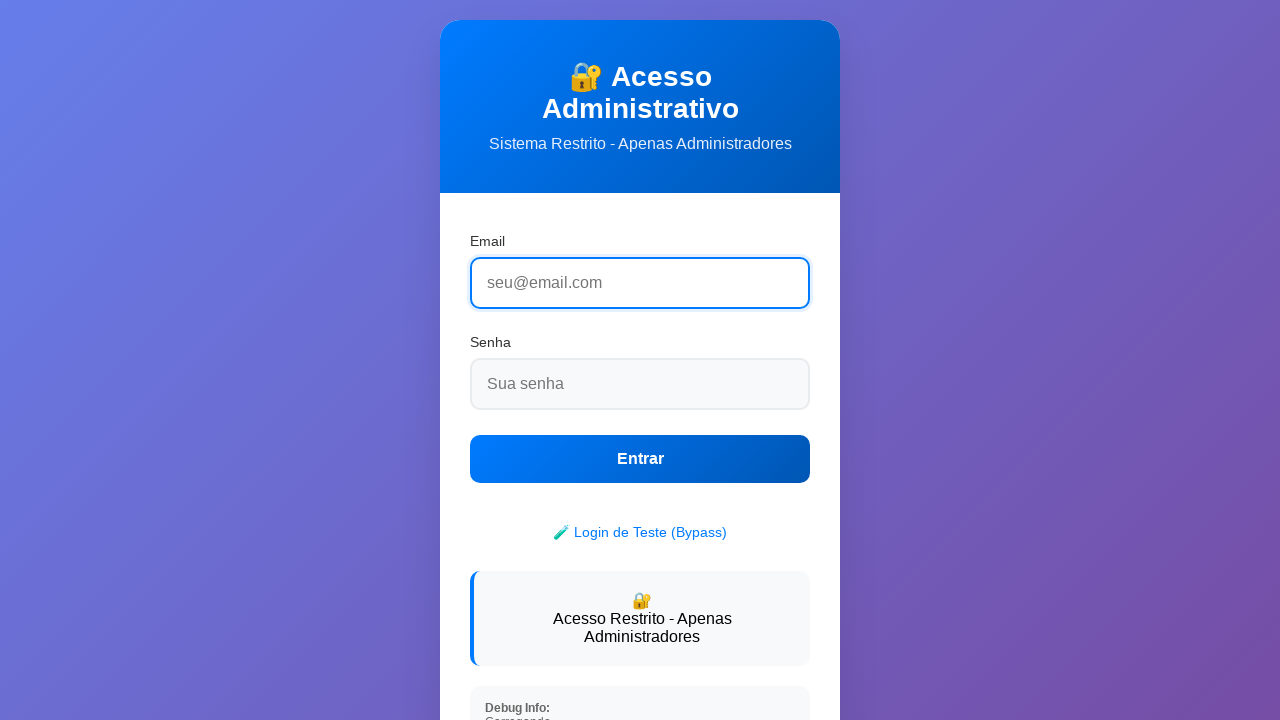

Body element found on Dashboard Principal
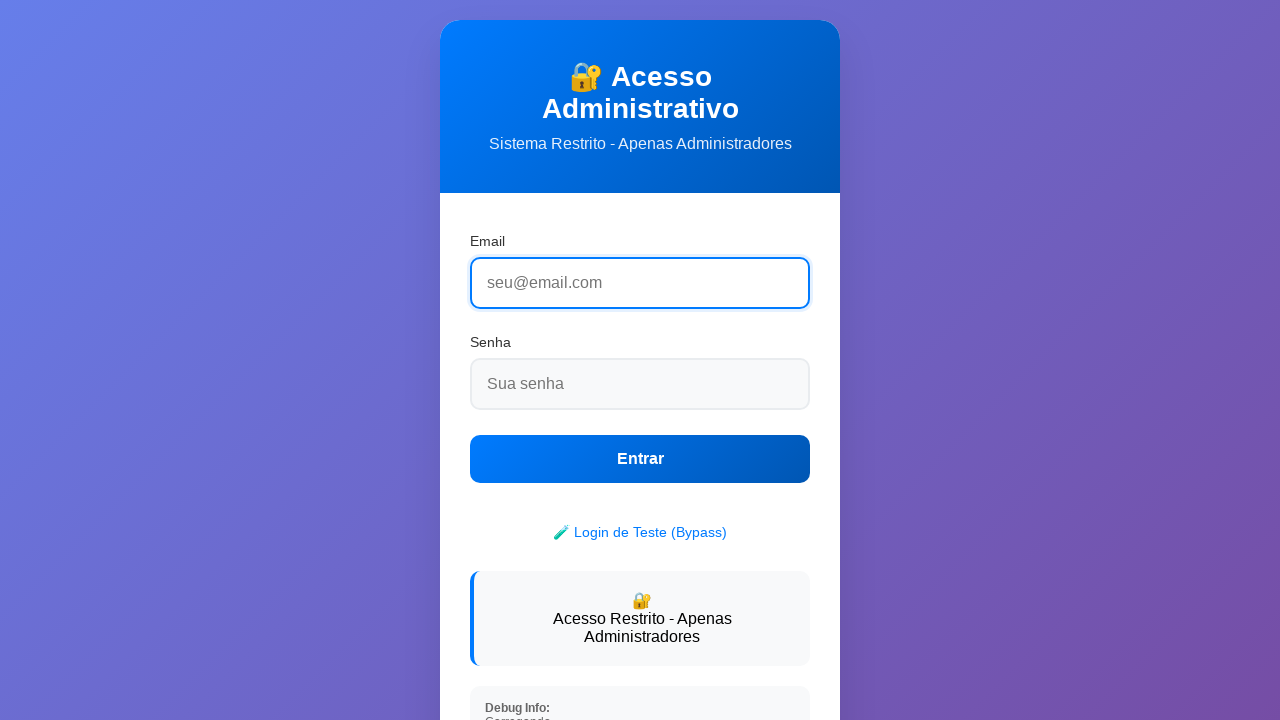

Found 1 form(s) on Dashboard Principal
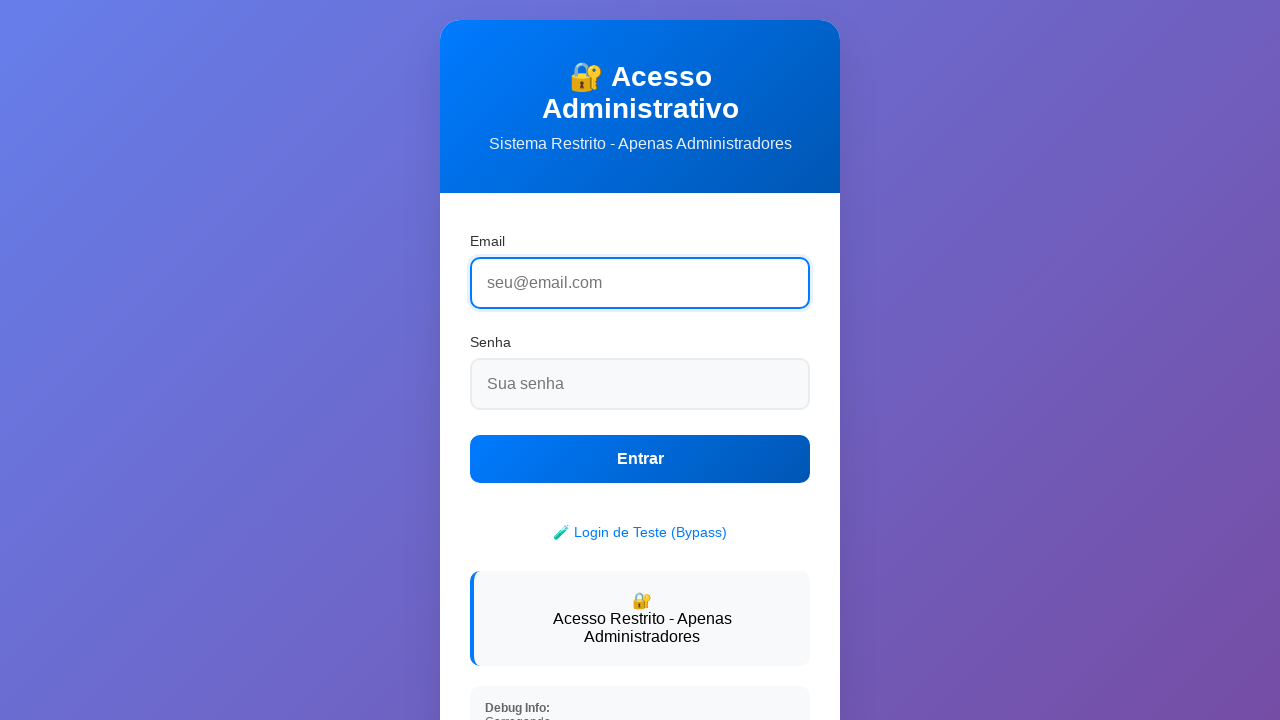

Found 2 input/textarea/select elements on Dashboard Principal
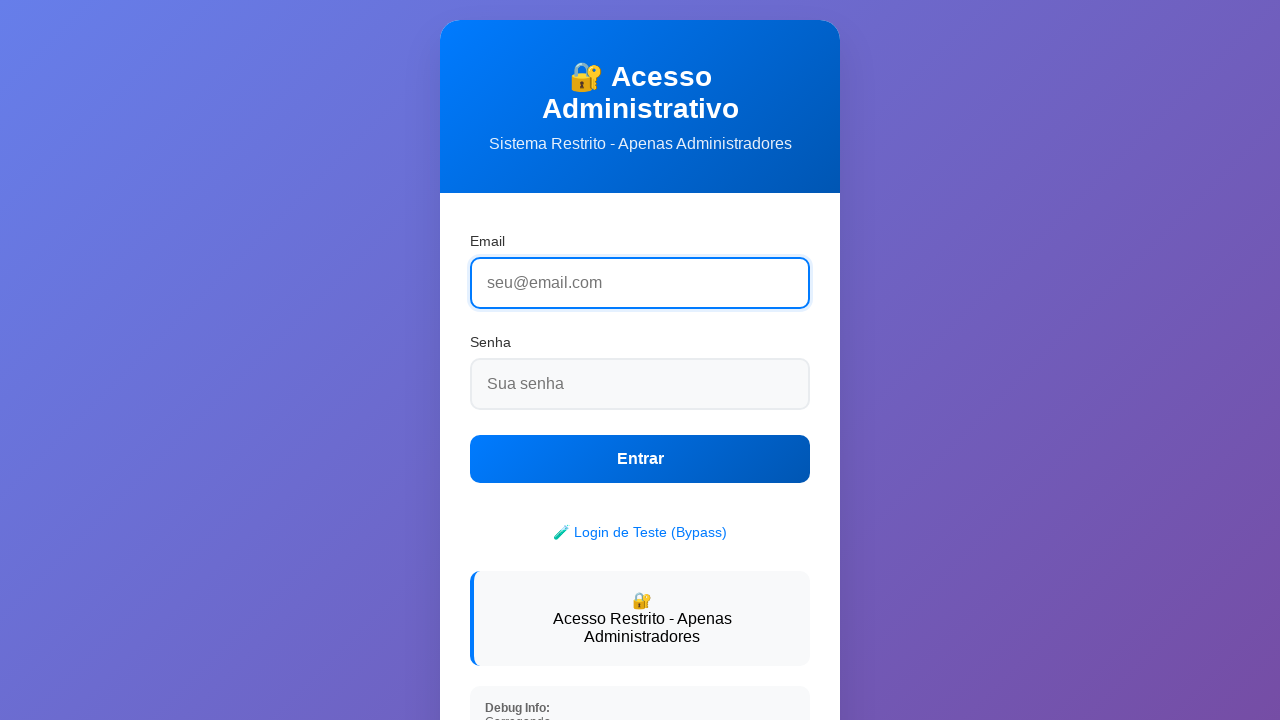

Found 1 button(s) on Dashboard Principal
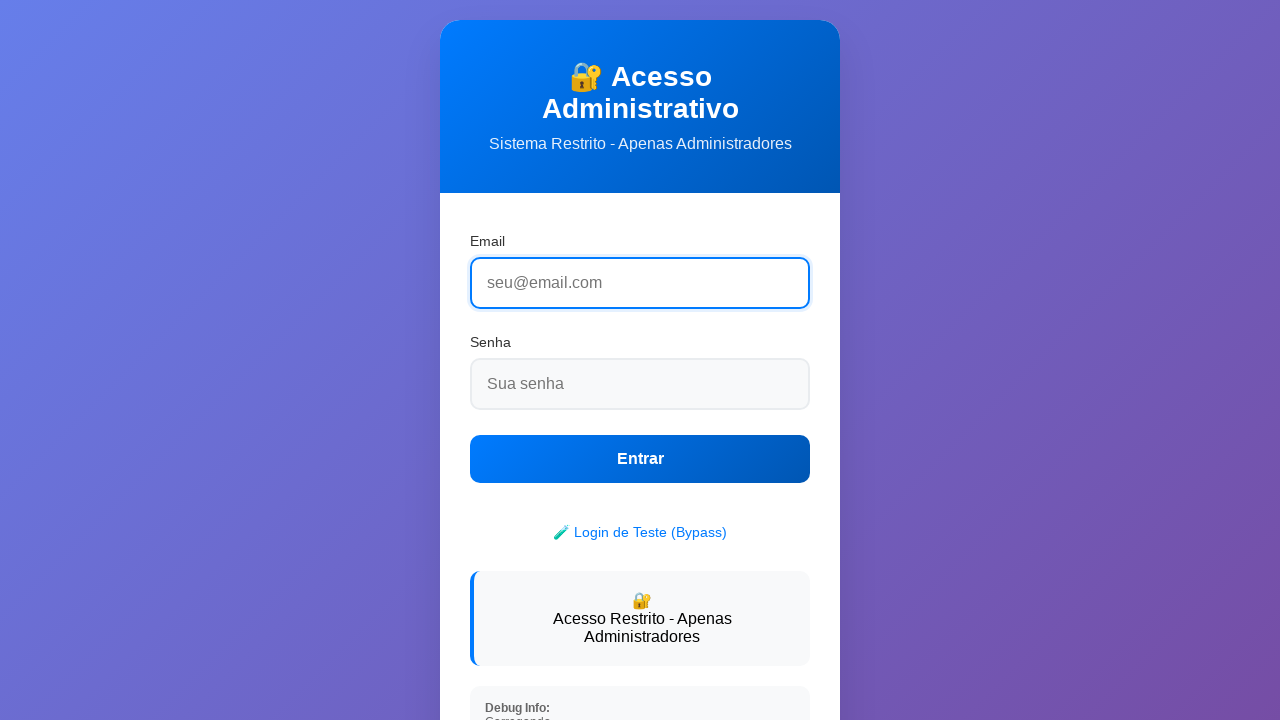

Navigated to Editor de Propriedades at /admin/property-editor.html
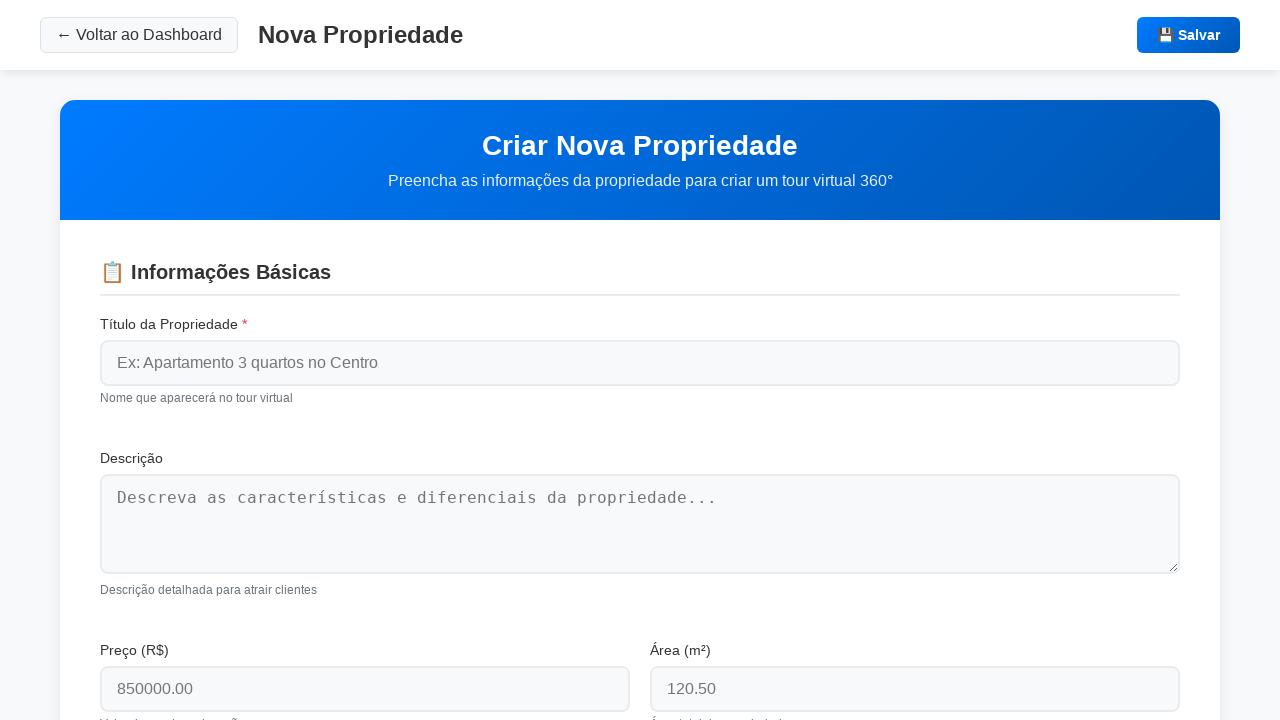

Page Editor de Propriedades loaded completely
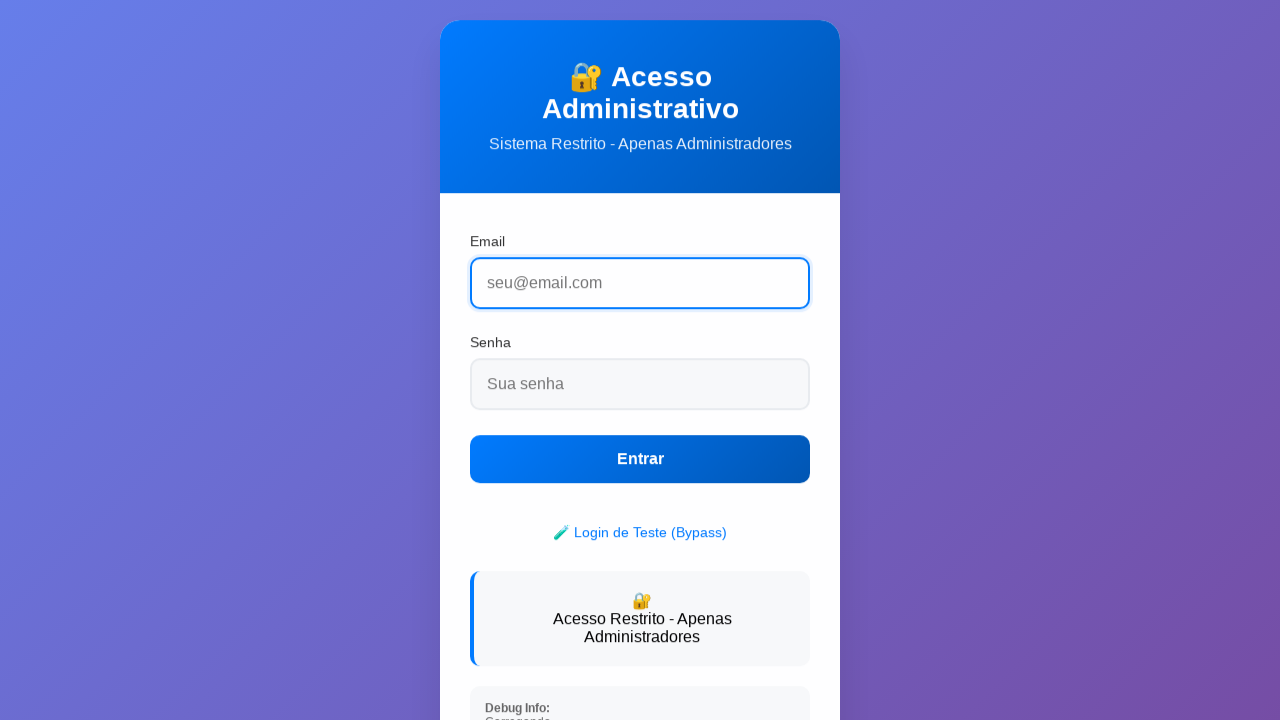

Body element found on Editor de Propriedades
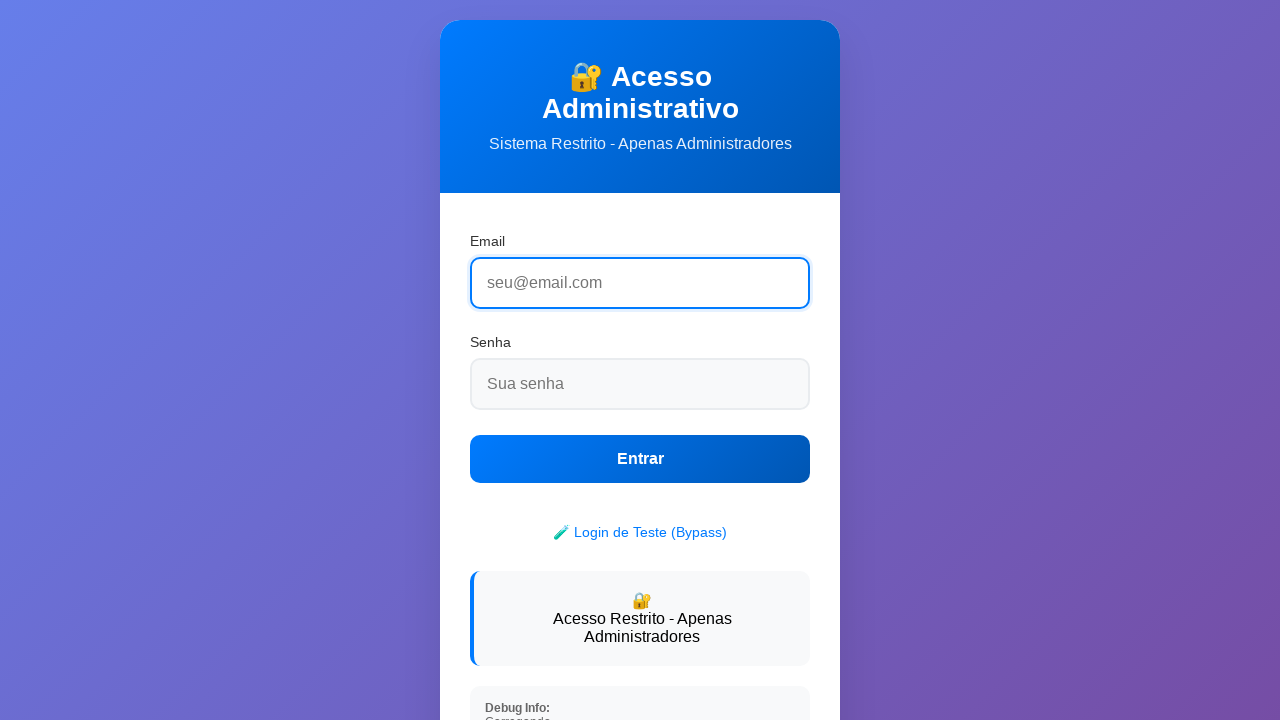

Found 1 form(s) on Editor de Propriedades
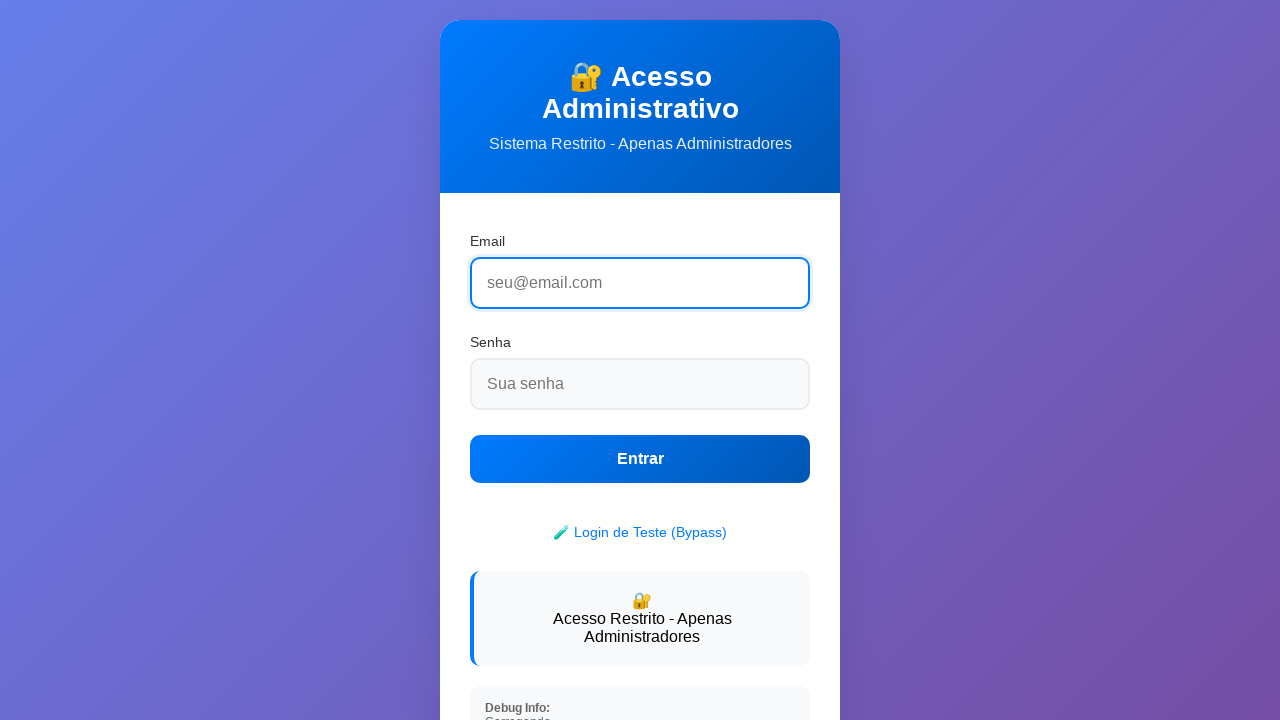

Found 2 input/textarea/select elements on Editor de Propriedades
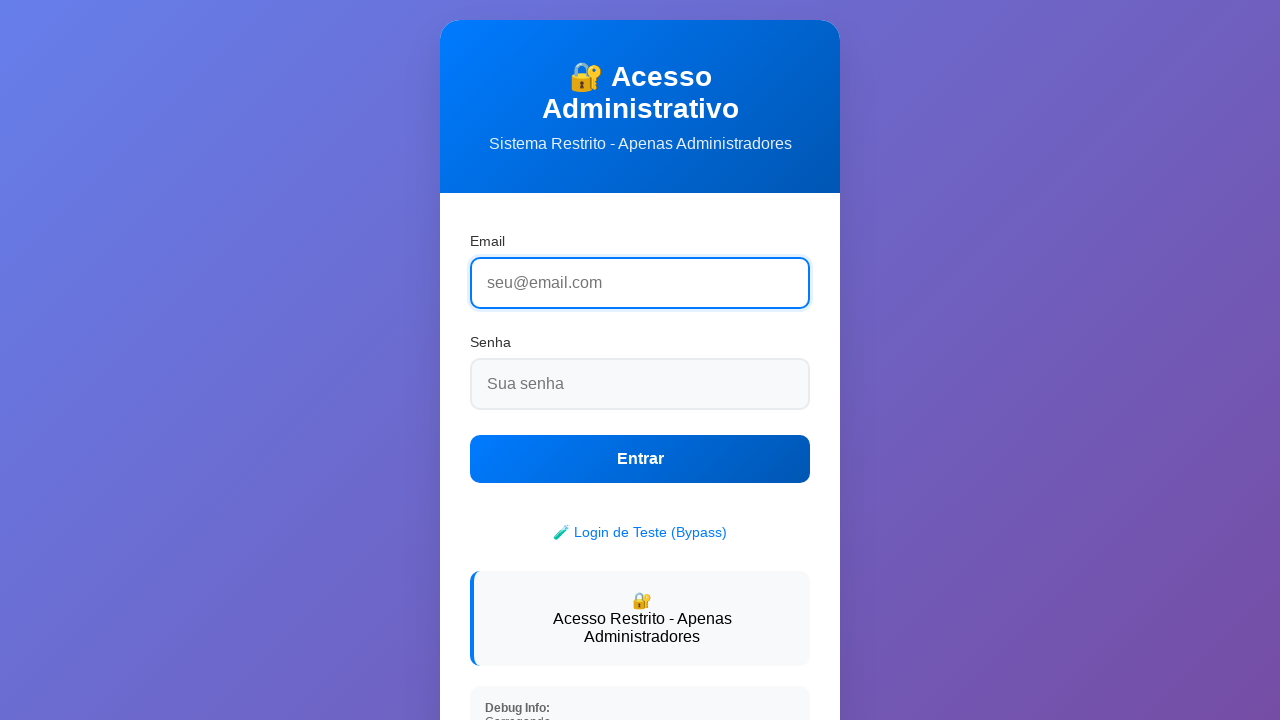

Found 1 button(s) on Editor de Propriedades
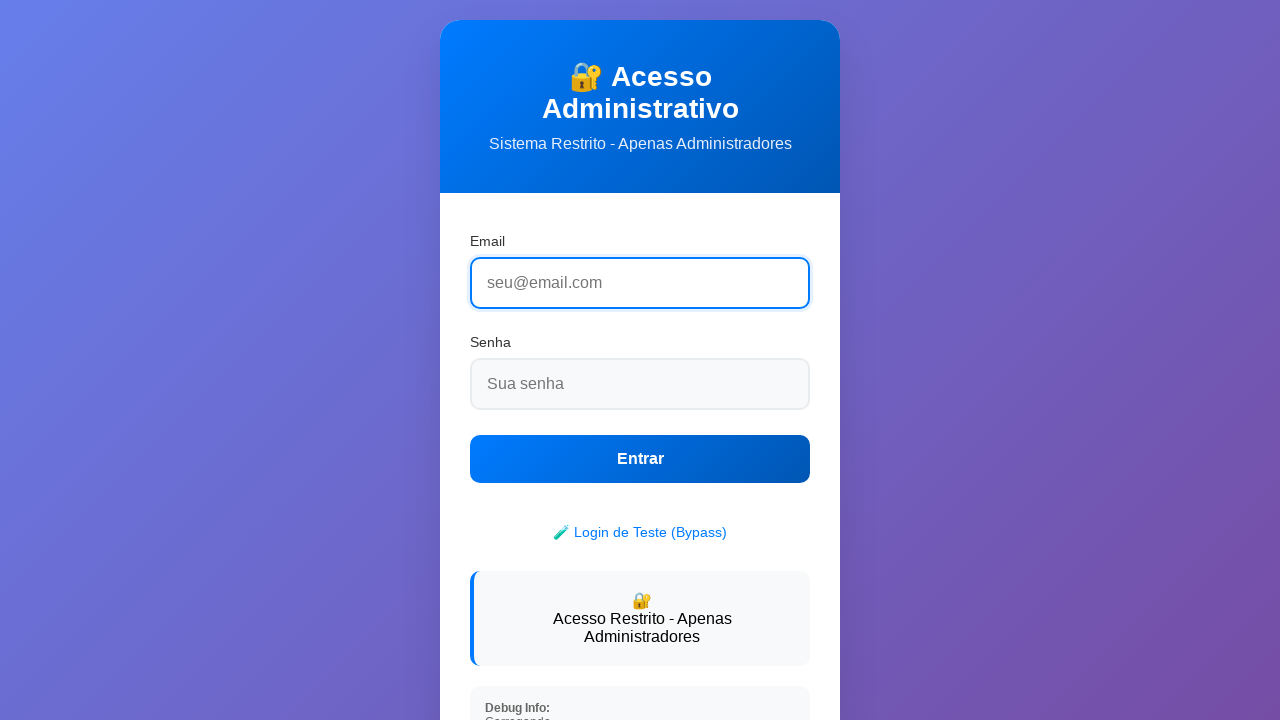

Navigated to Gerenciador de Cenas at /admin/scene-manager.html
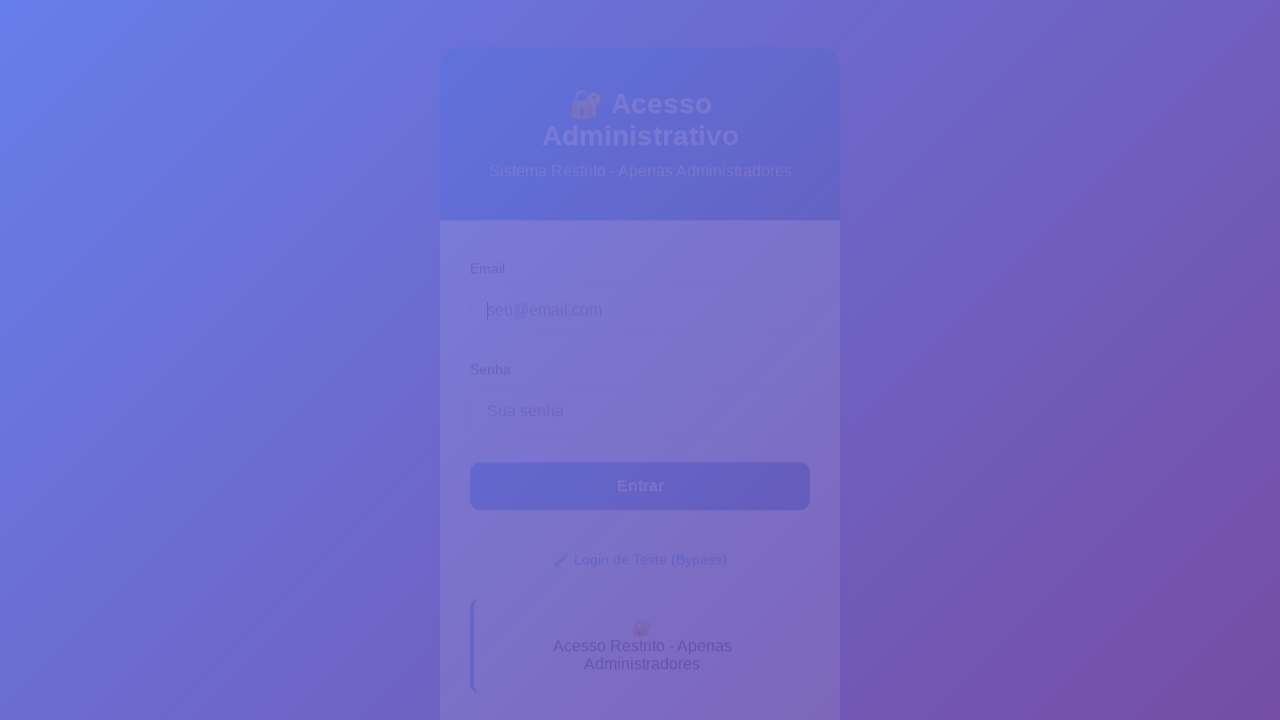

Page Gerenciador de Cenas loaded completely
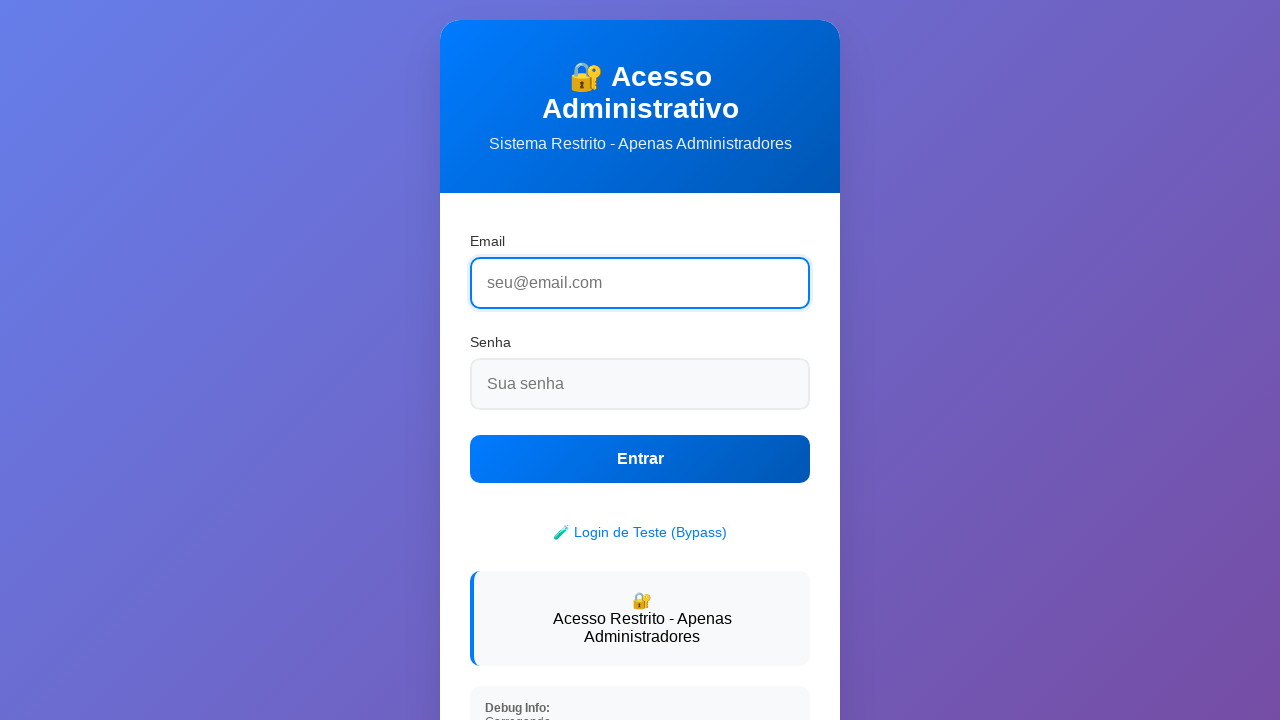

Body element found on Gerenciador de Cenas
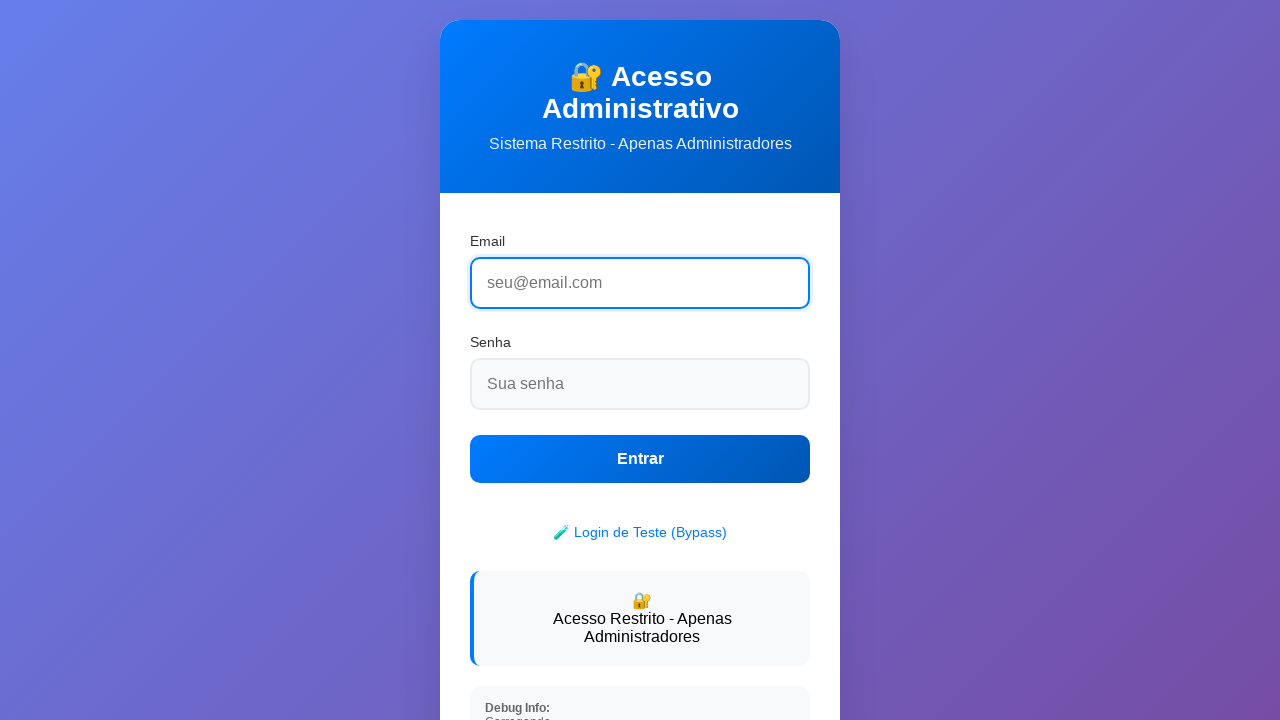

Found 1 form(s) on Gerenciador de Cenas
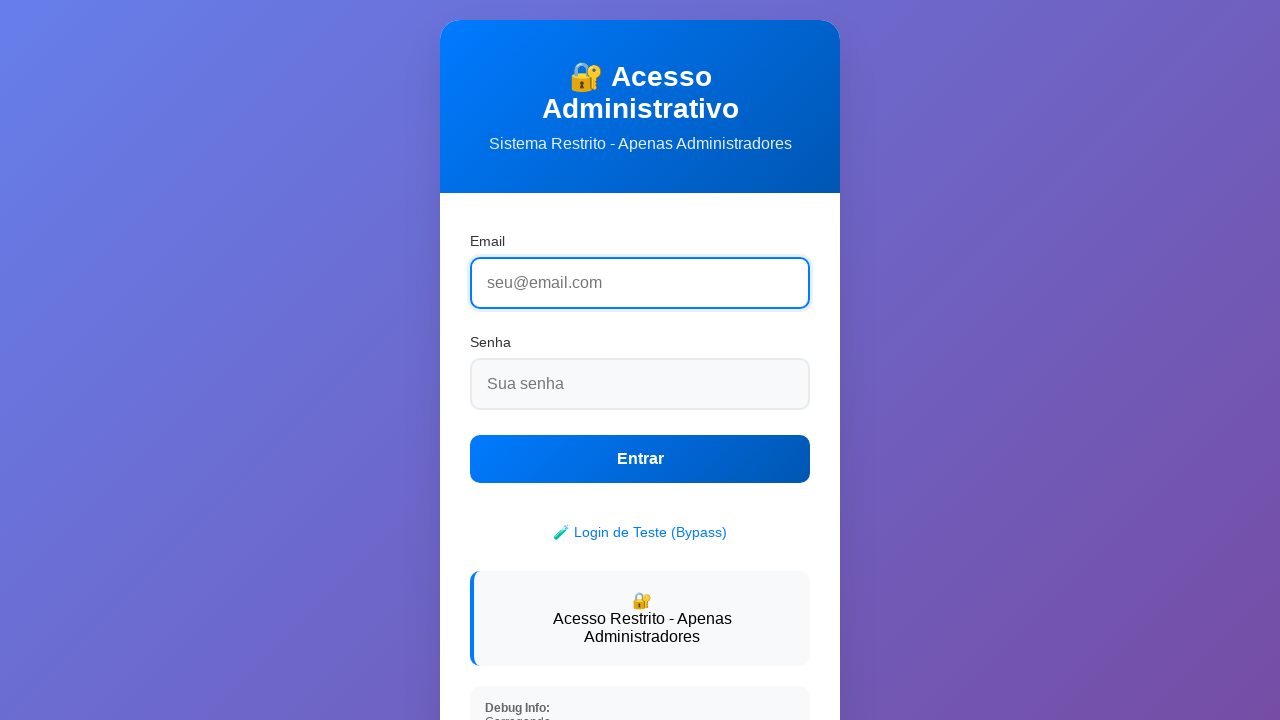

Found 2 input/textarea/select elements on Gerenciador de Cenas
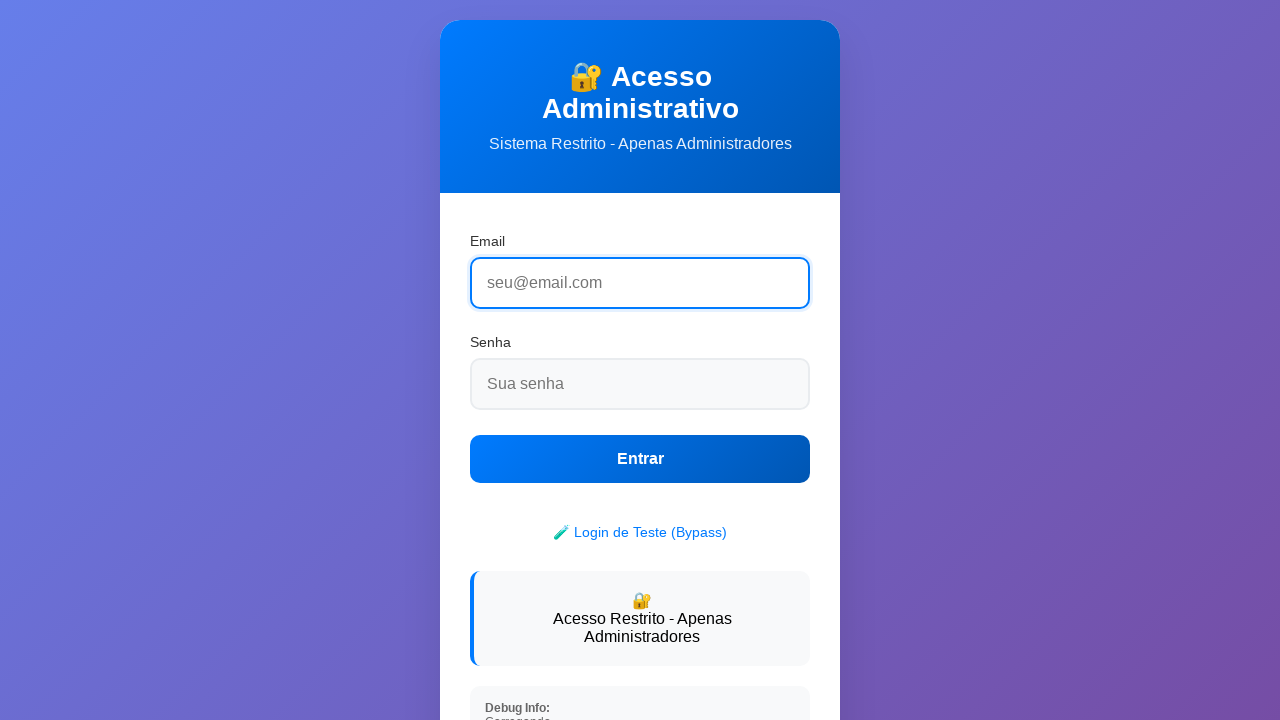

Found 1 button(s) on Gerenciador de Cenas
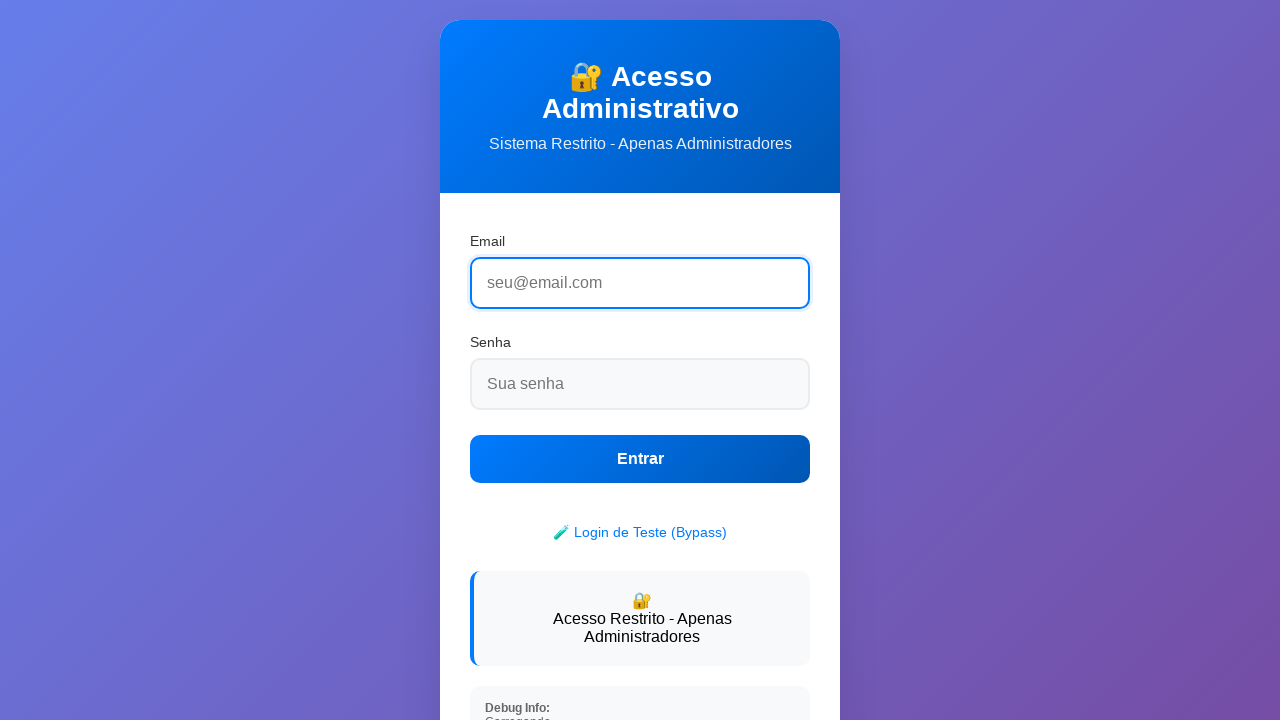

Navigated to Upload de Imagens at /admin/image-upload.html
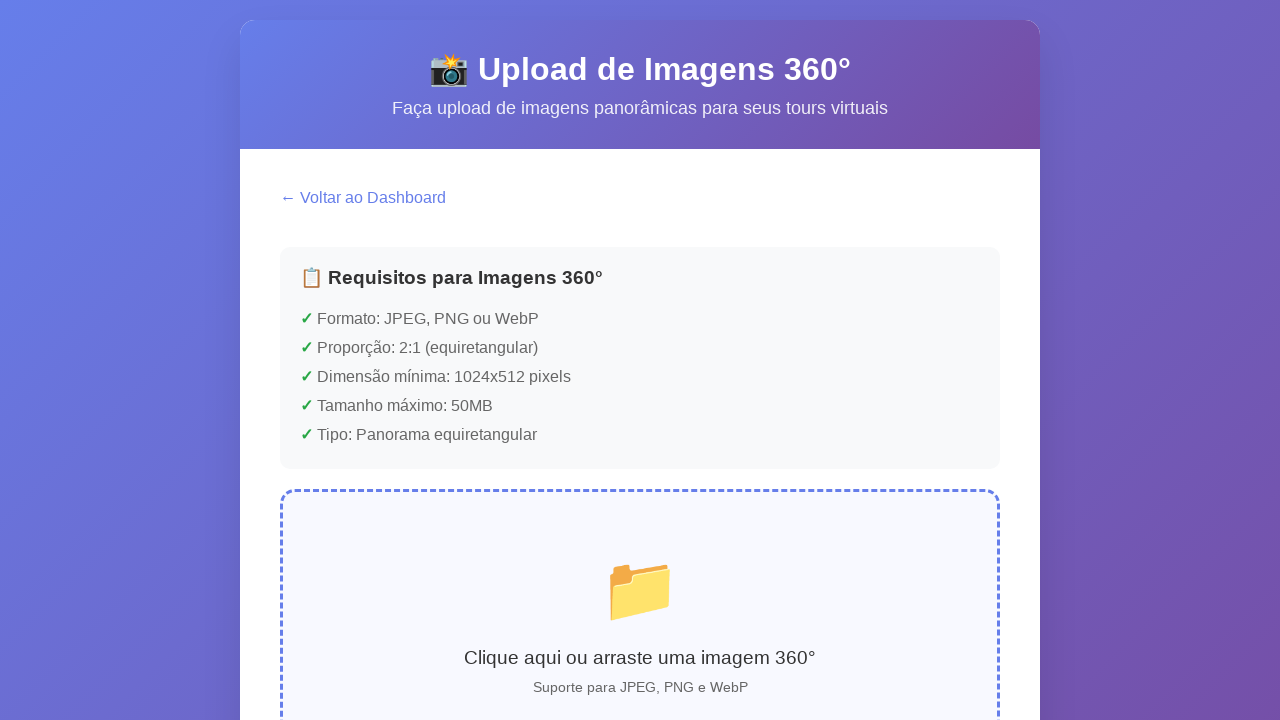

Page Upload de Imagens loaded completely
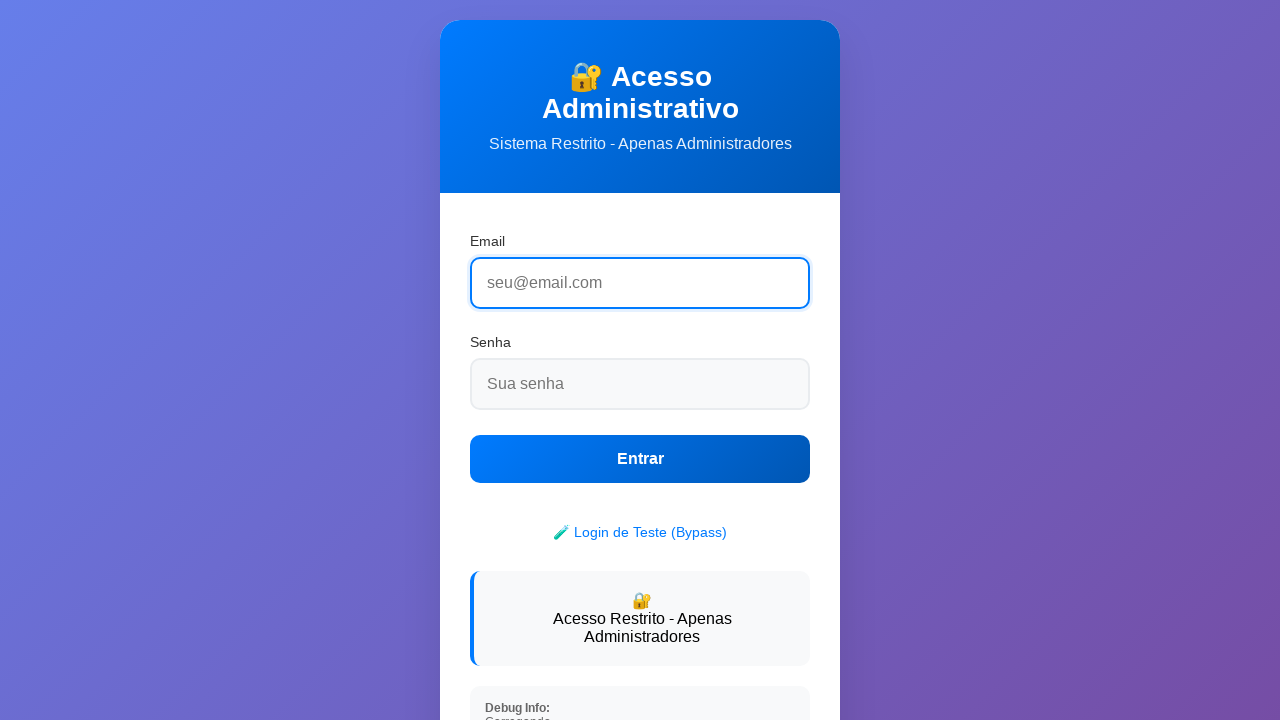

Body element found on Upload de Imagens
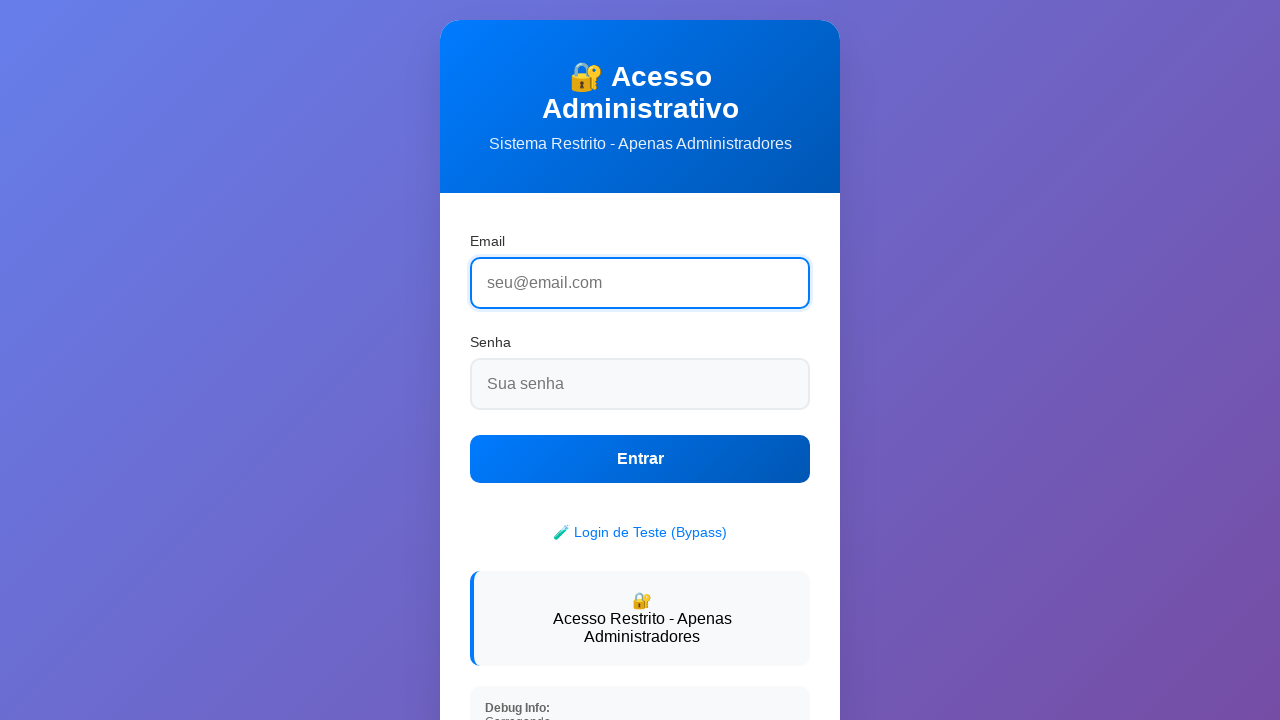

Found 1 form(s) on Upload de Imagens
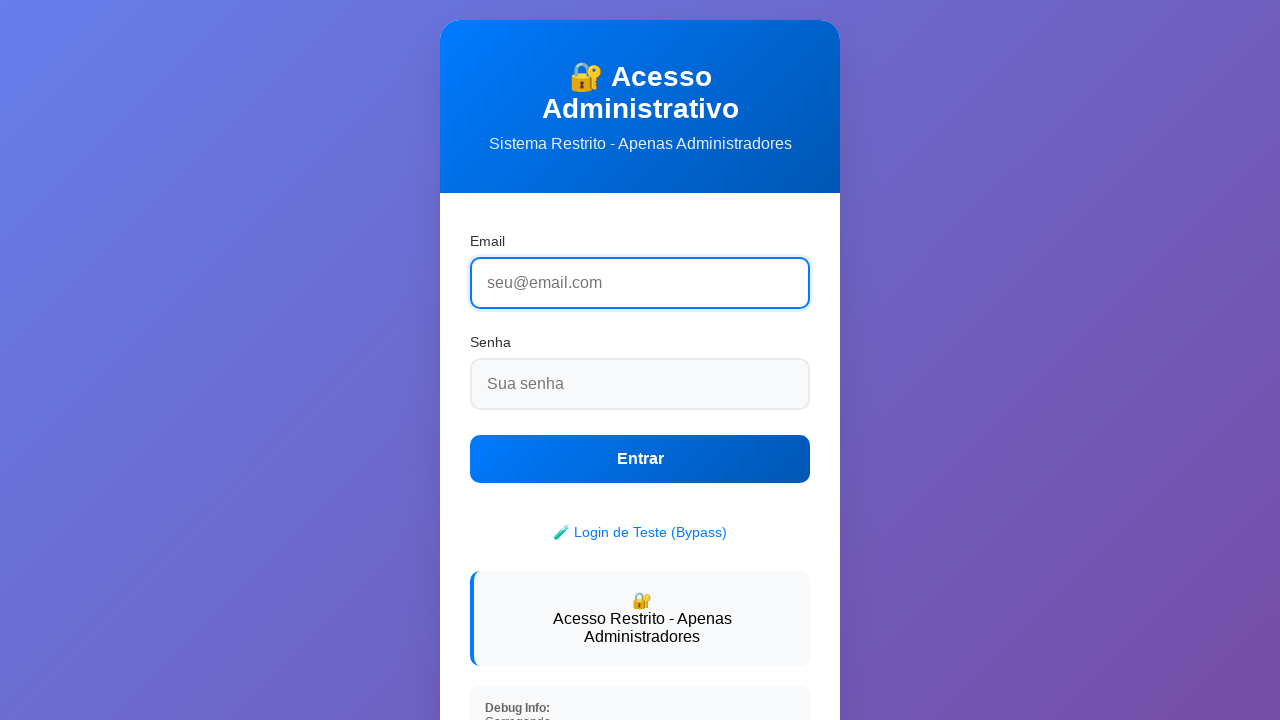

Found 2 input/textarea/select elements on Upload de Imagens
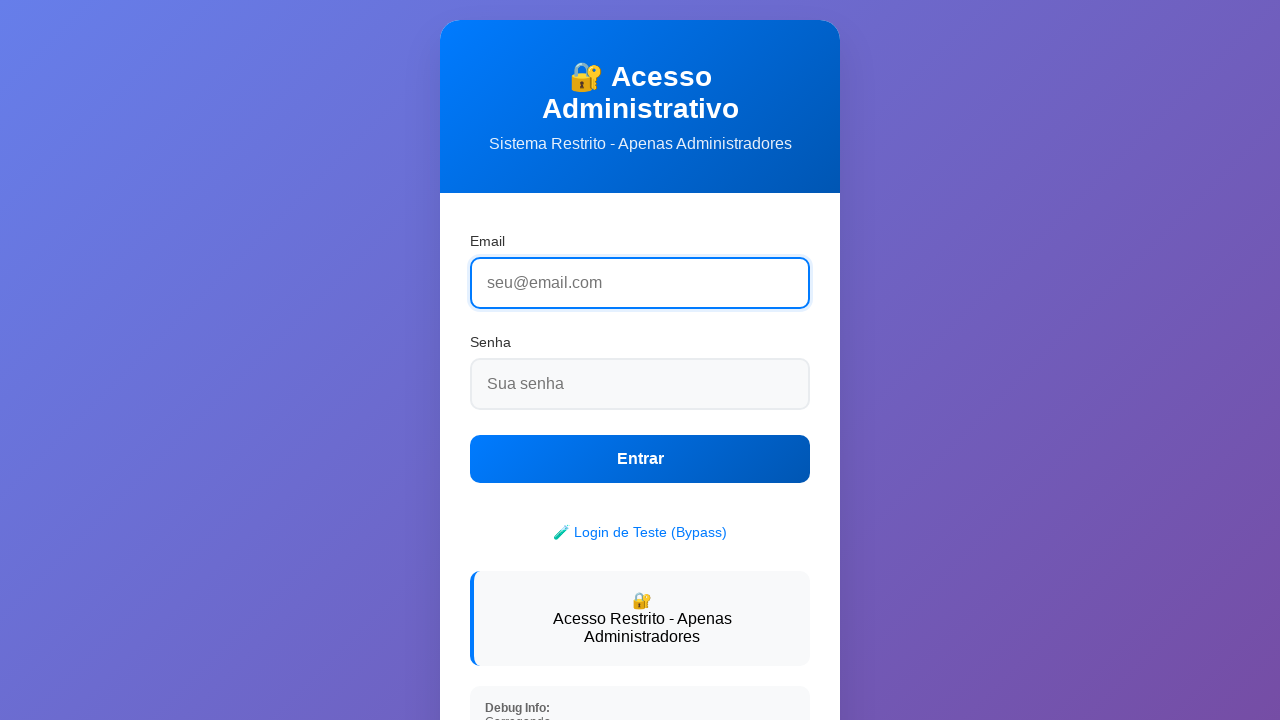

Found 1 button(s) on Upload de Imagens
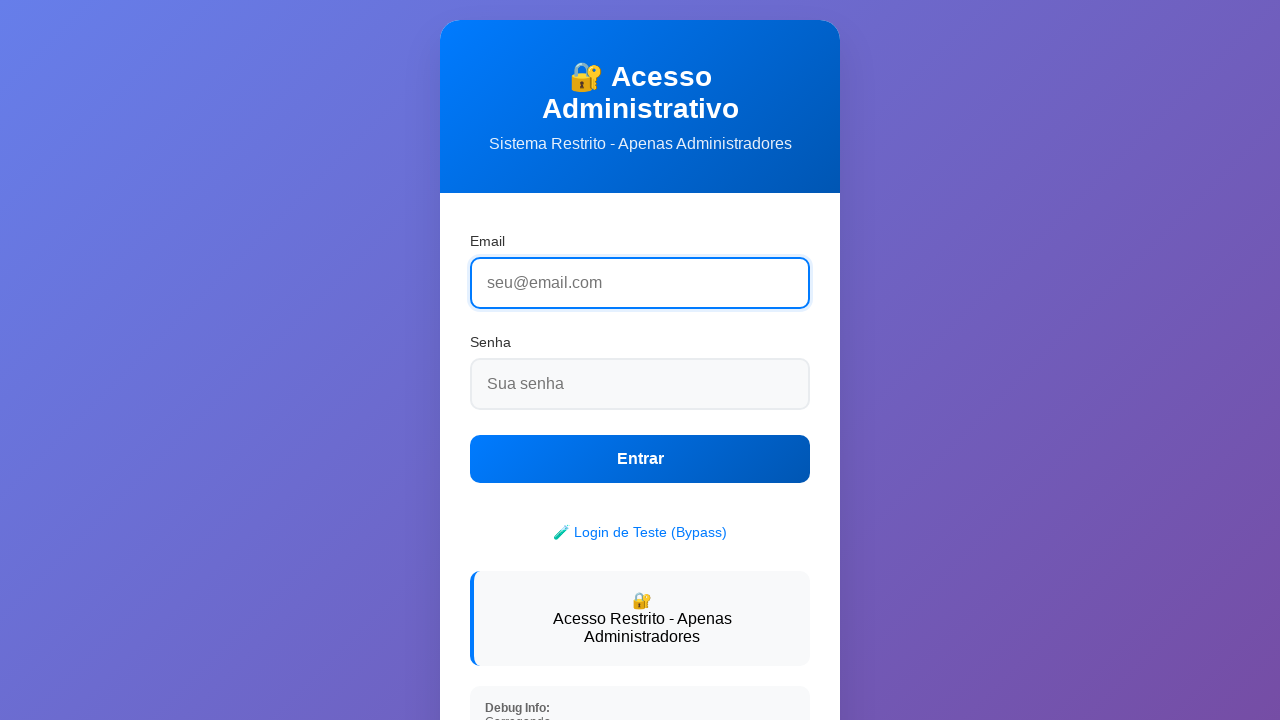

Navigated to Configurações do Site at /admin/site-settings.html
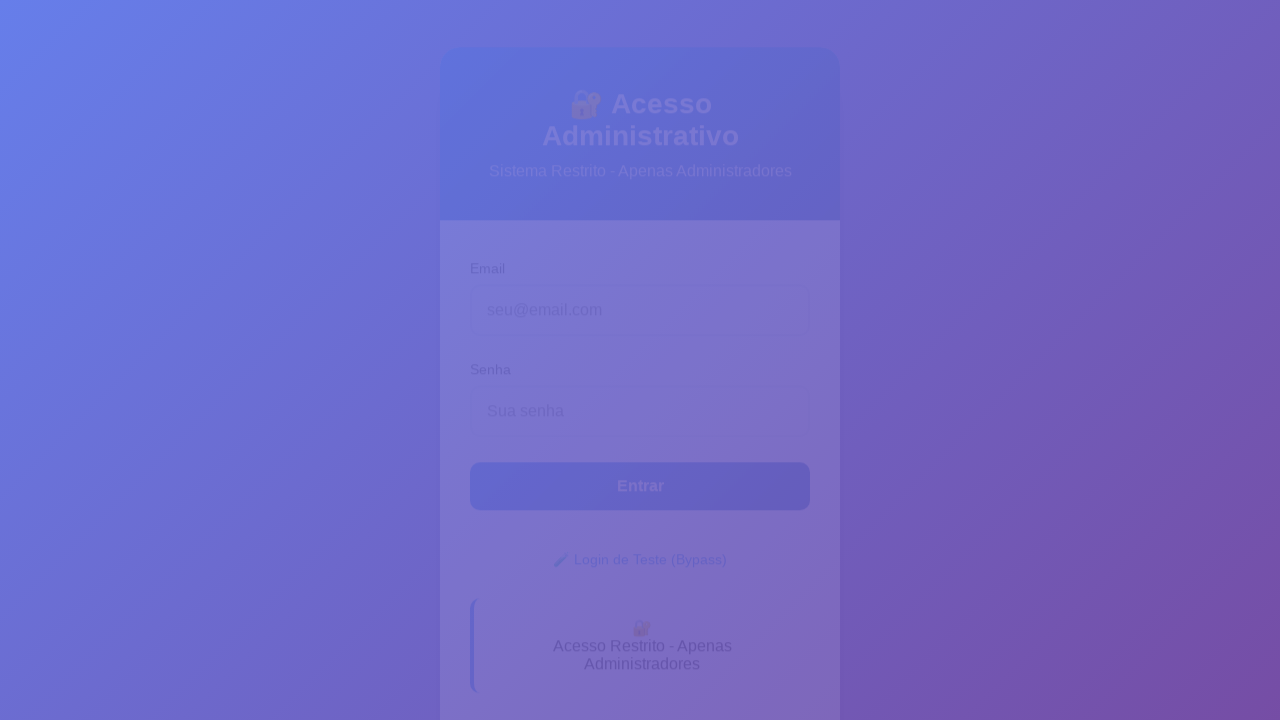

Page Configurações do Site loaded completely
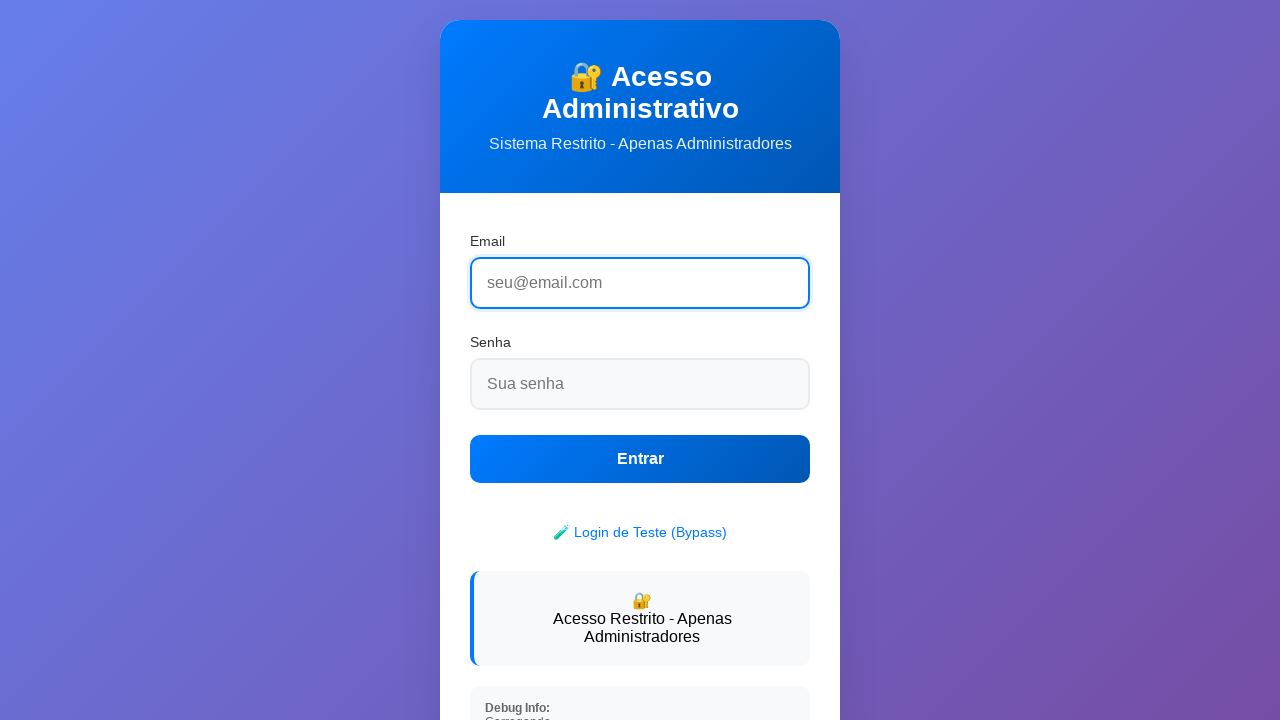

Body element found on Configurações do Site
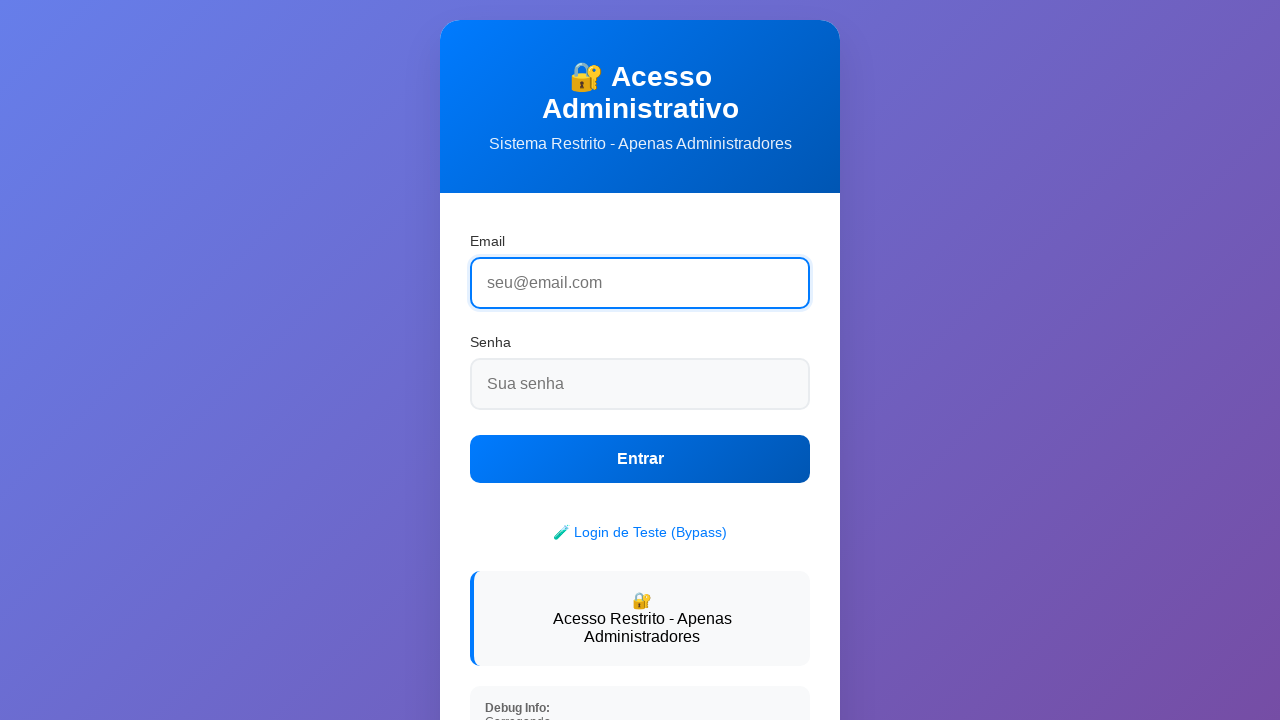

Found 1 form(s) on Configurações do Site
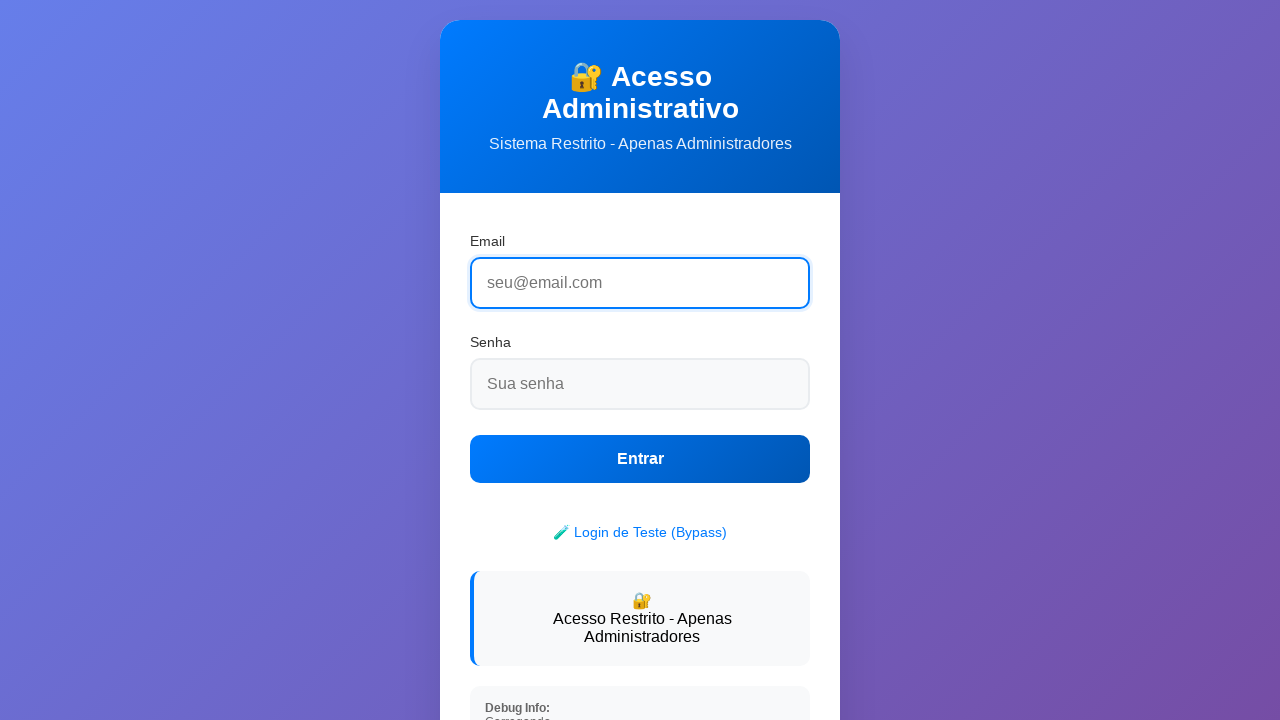

Found 2 input/textarea/select elements on Configurações do Site
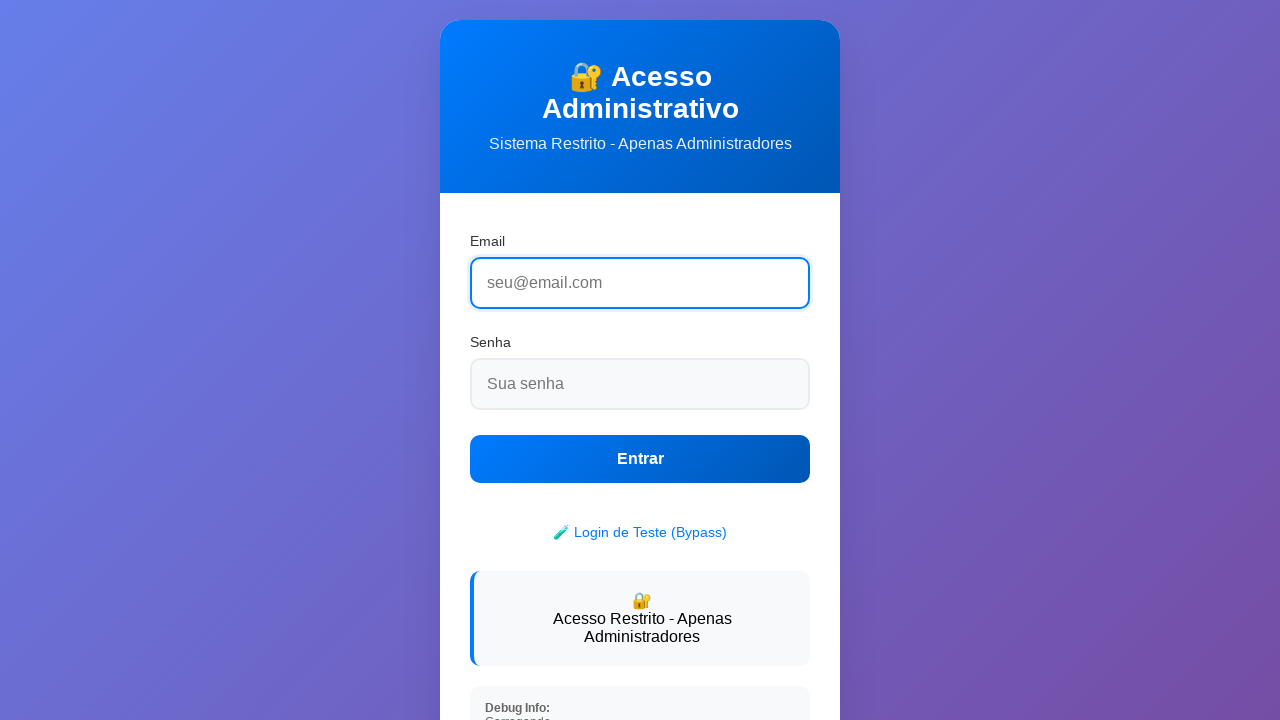

Found 1 button(s) on Configurações do Site
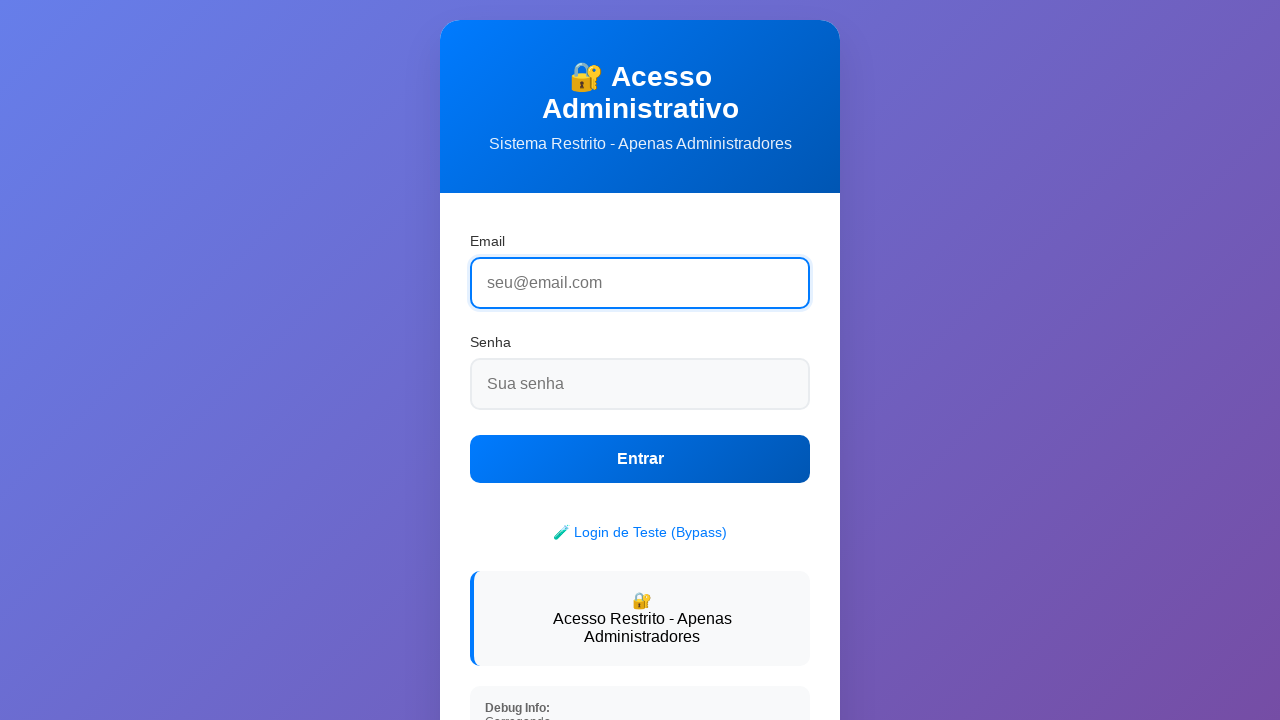

Navigated to Gerenciador de Publicações at /admin/publication-manager.html
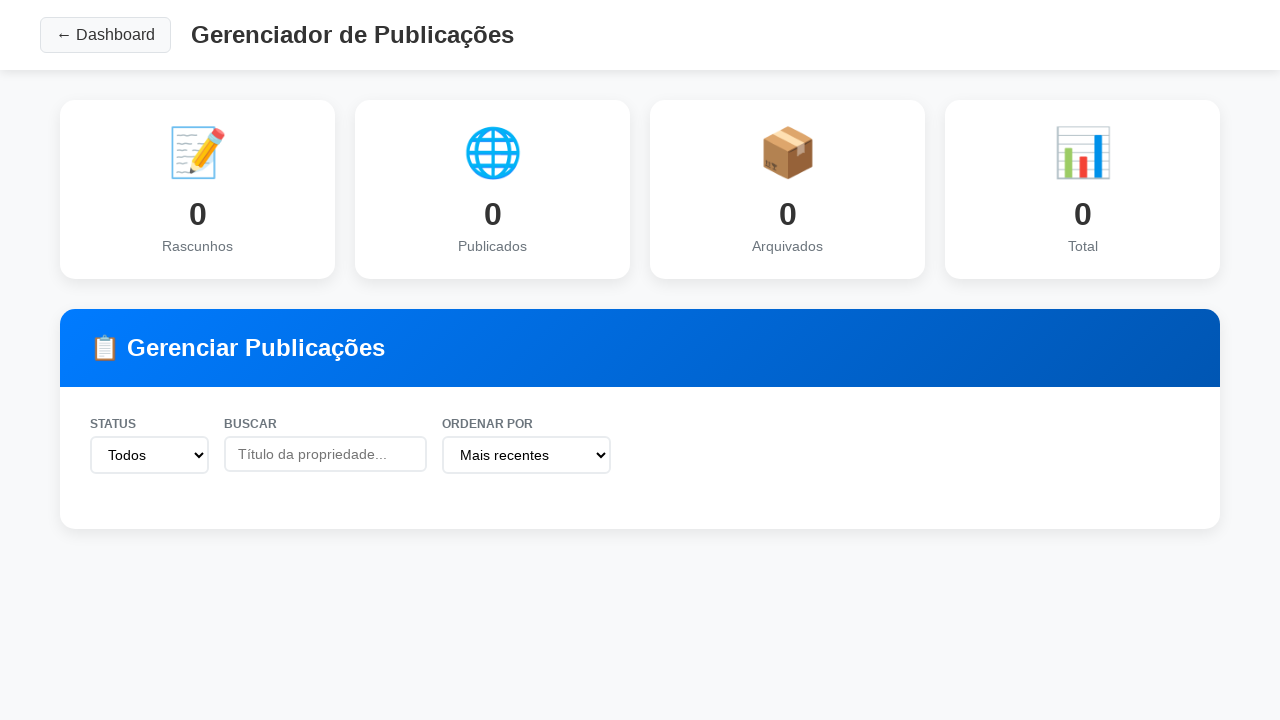

Page Gerenciador de Publicações loaded completely
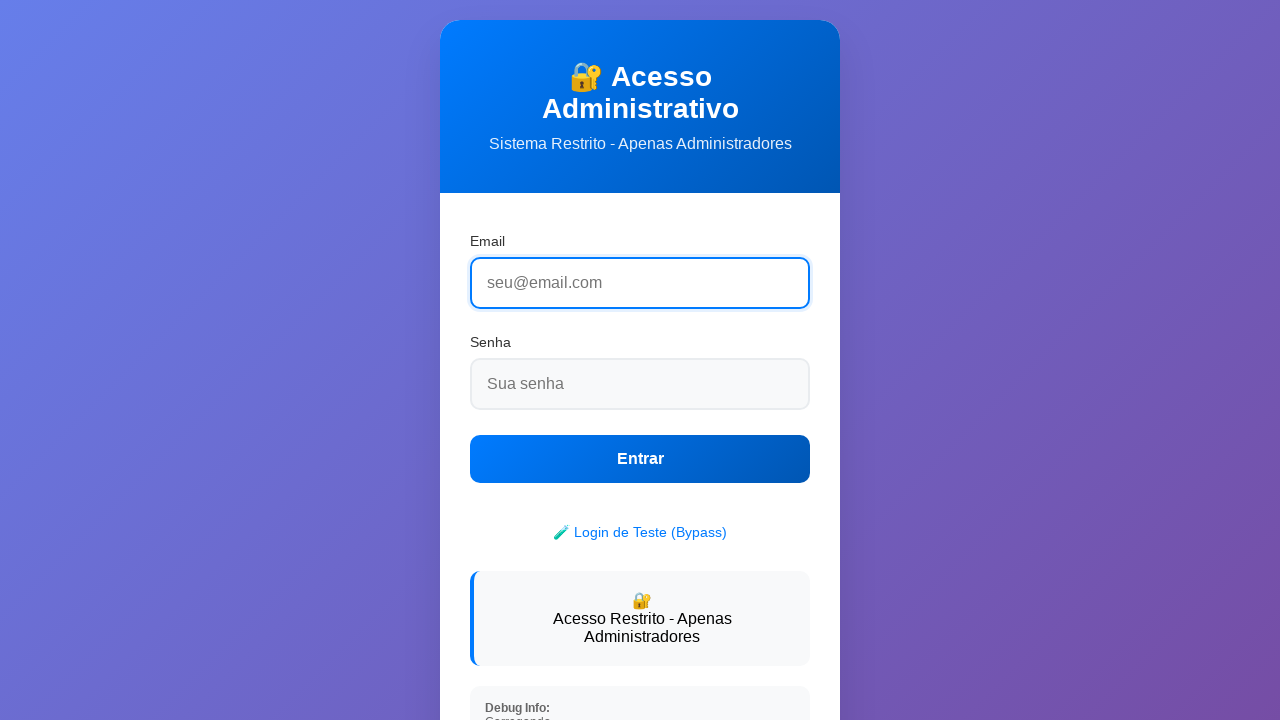

Body element found on Gerenciador de Publicações
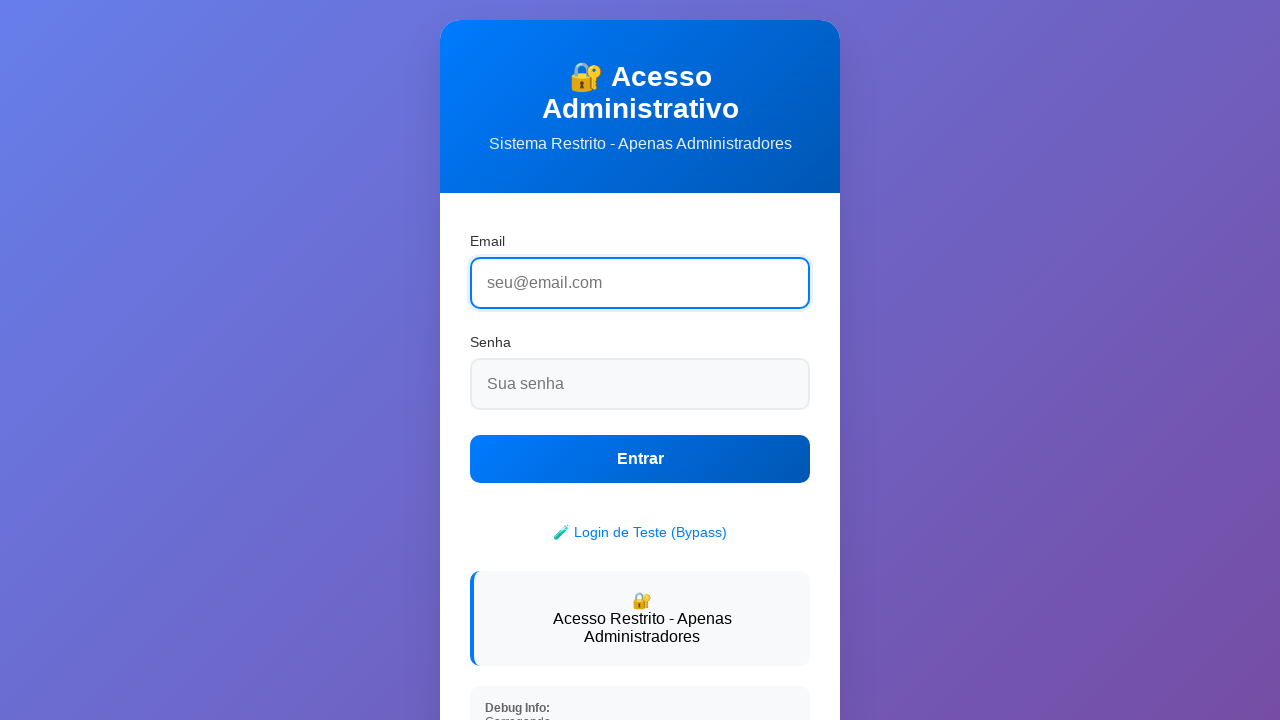

Found 1 form(s) on Gerenciador de Publicações
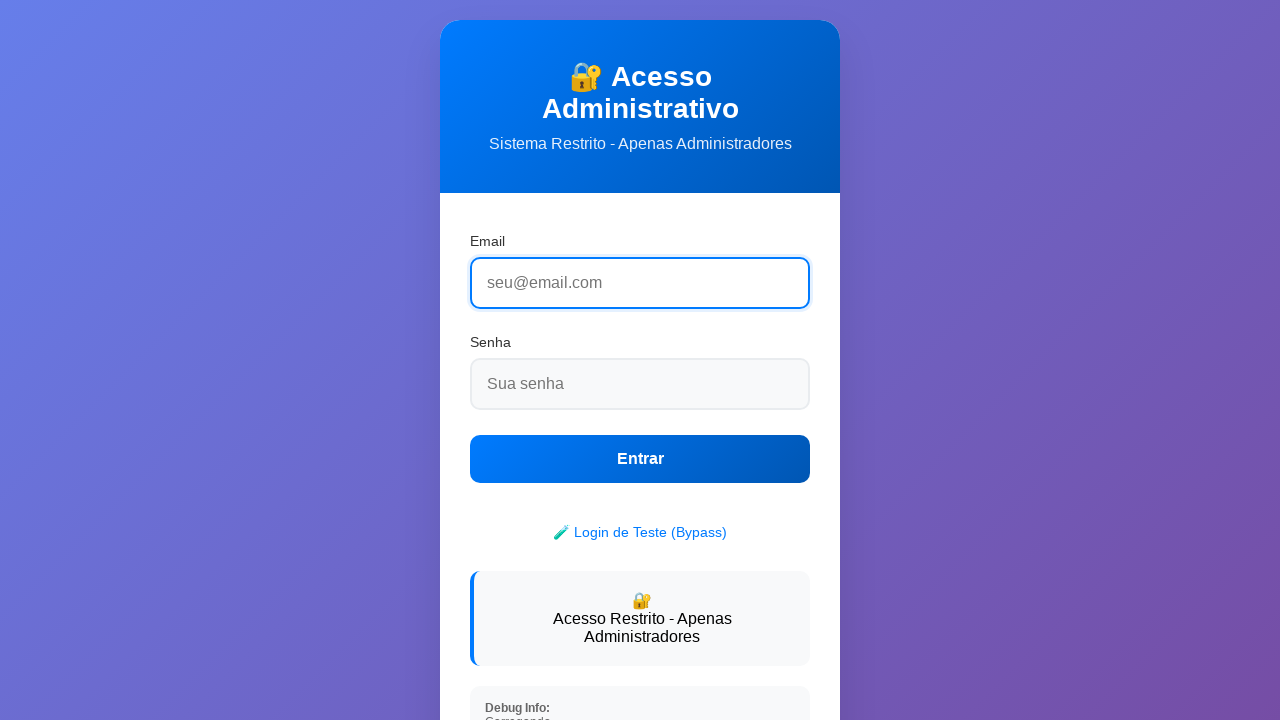

Found 2 input/textarea/select elements on Gerenciador de Publicações
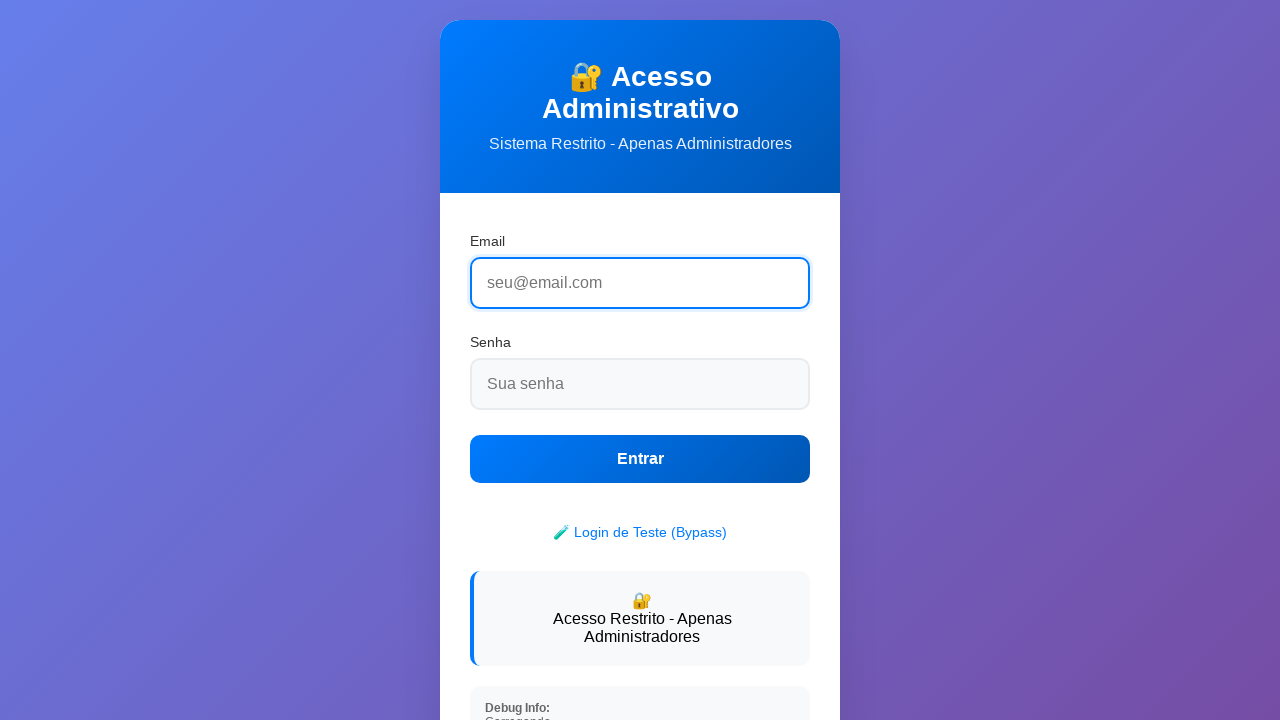

Found 1 button(s) on Gerenciador de Publicações
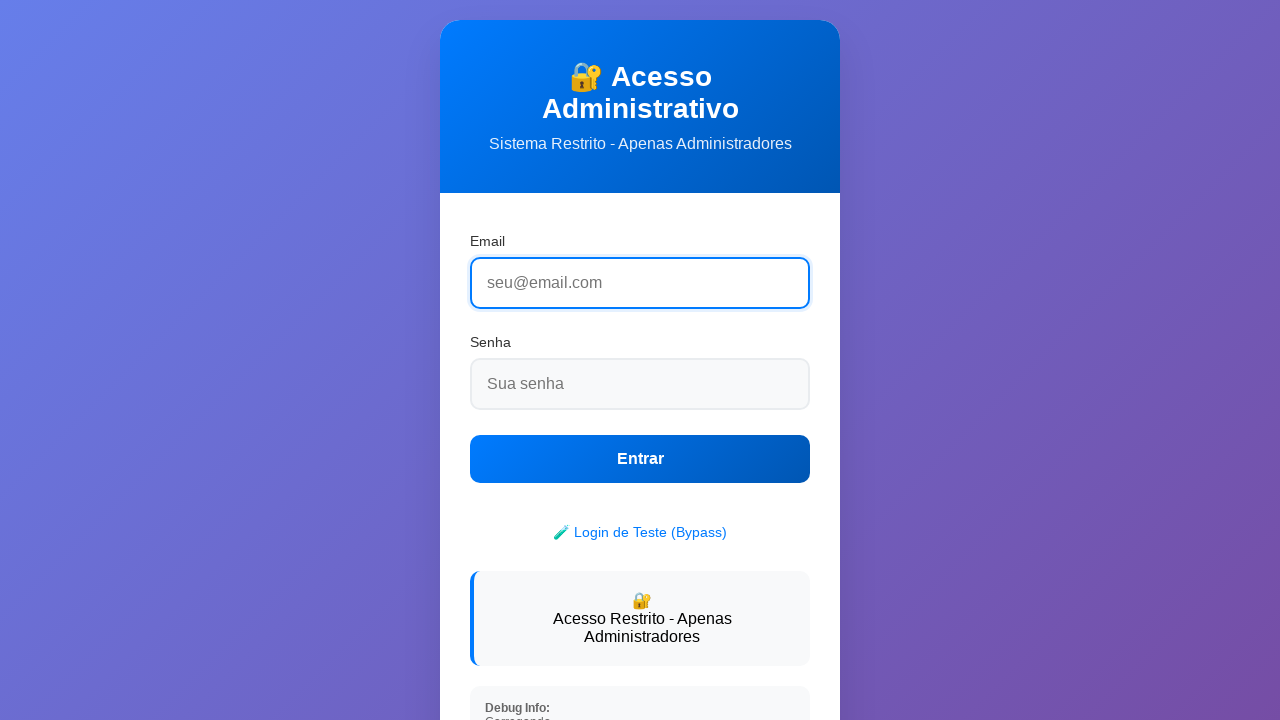

Navigated to Gerenciador de Galeria at /admin/gallery-manager.html
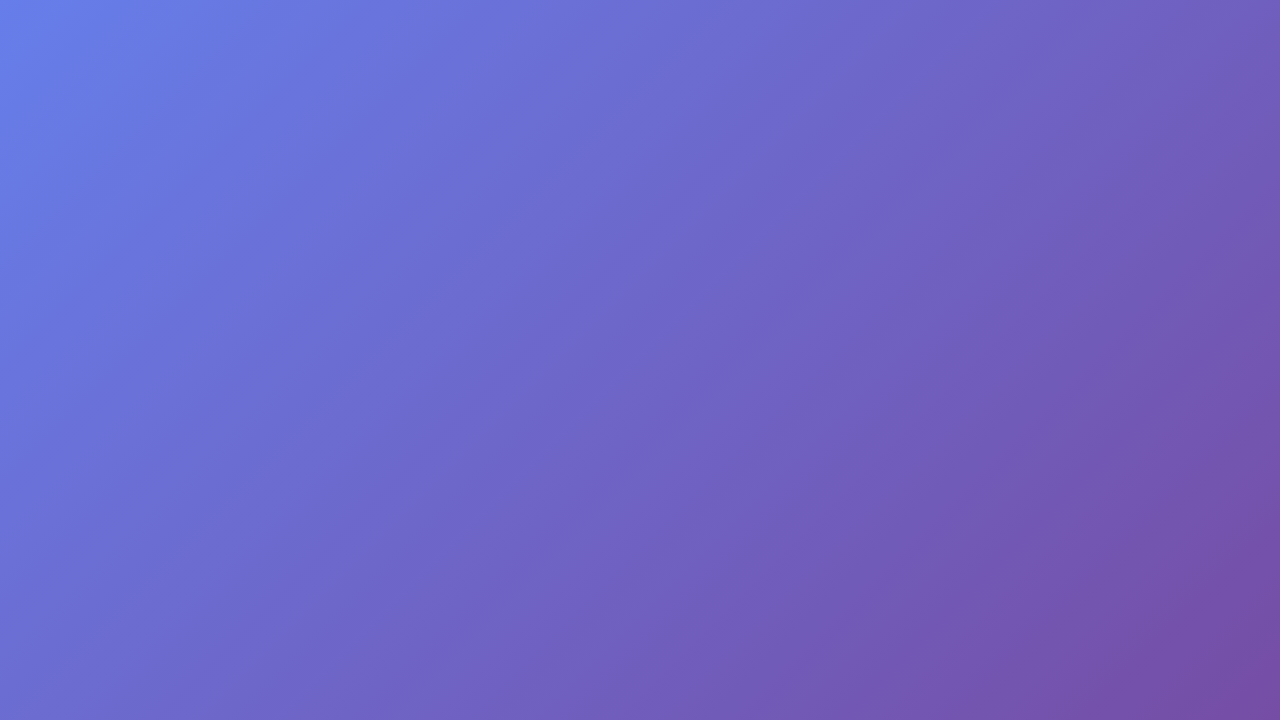

Page Gerenciador de Galeria loaded completely
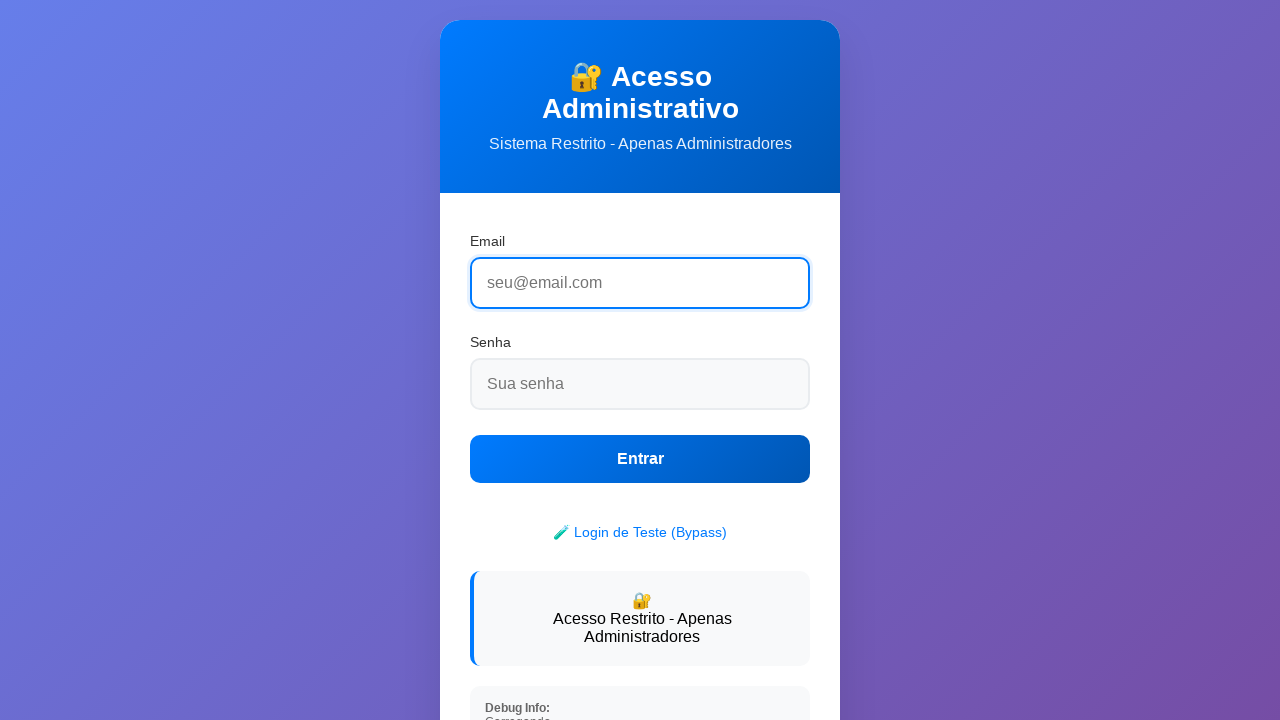

Body element found on Gerenciador de Galeria
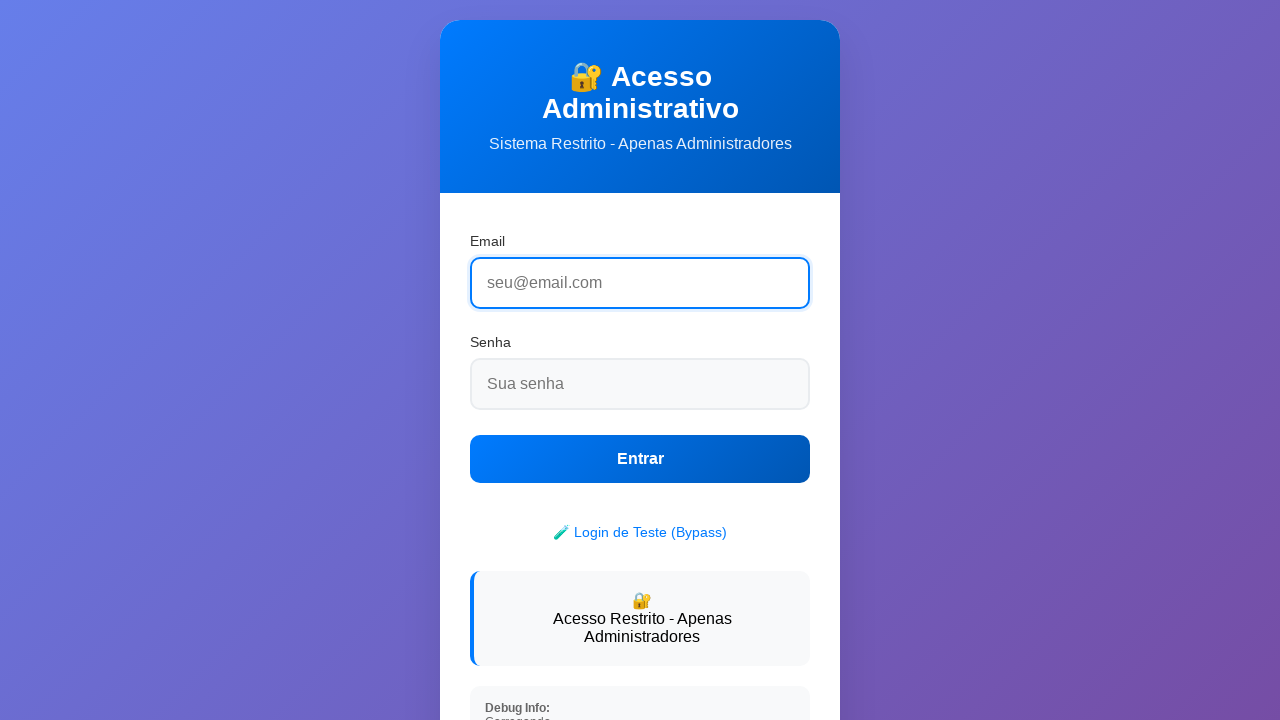

Found 1 form(s) on Gerenciador de Galeria
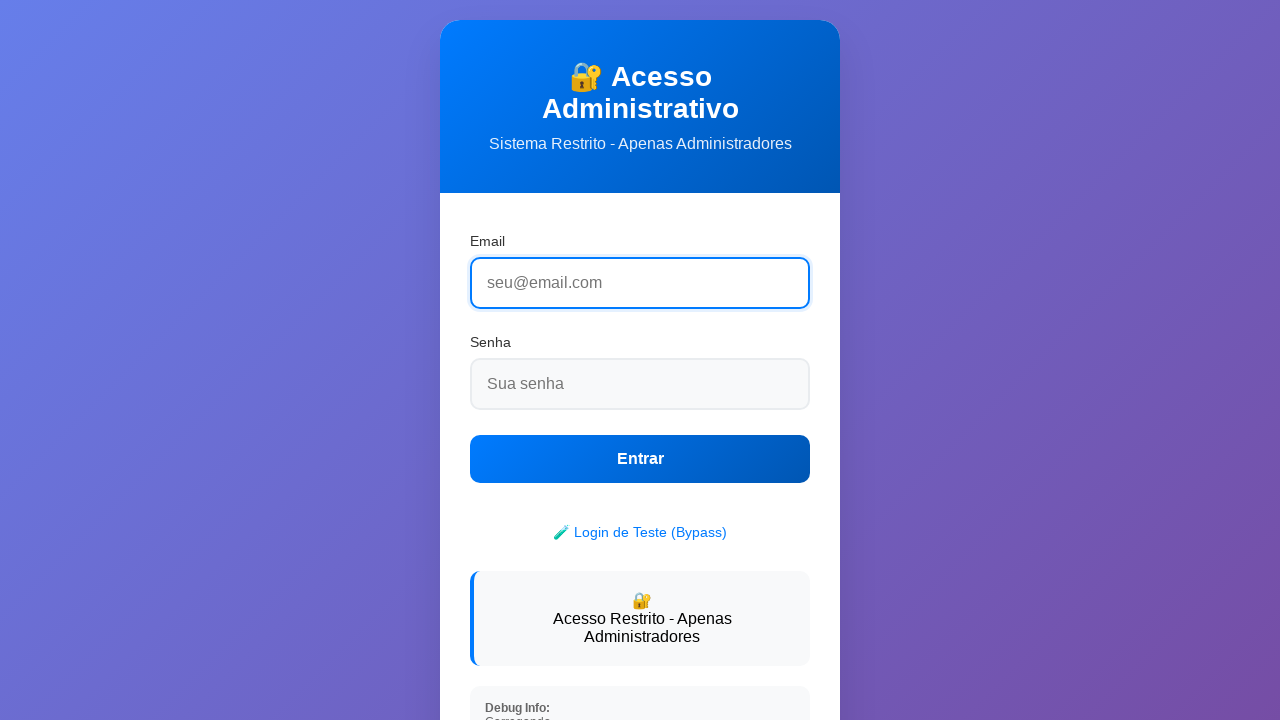

Found 2 input/textarea/select elements on Gerenciador de Galeria
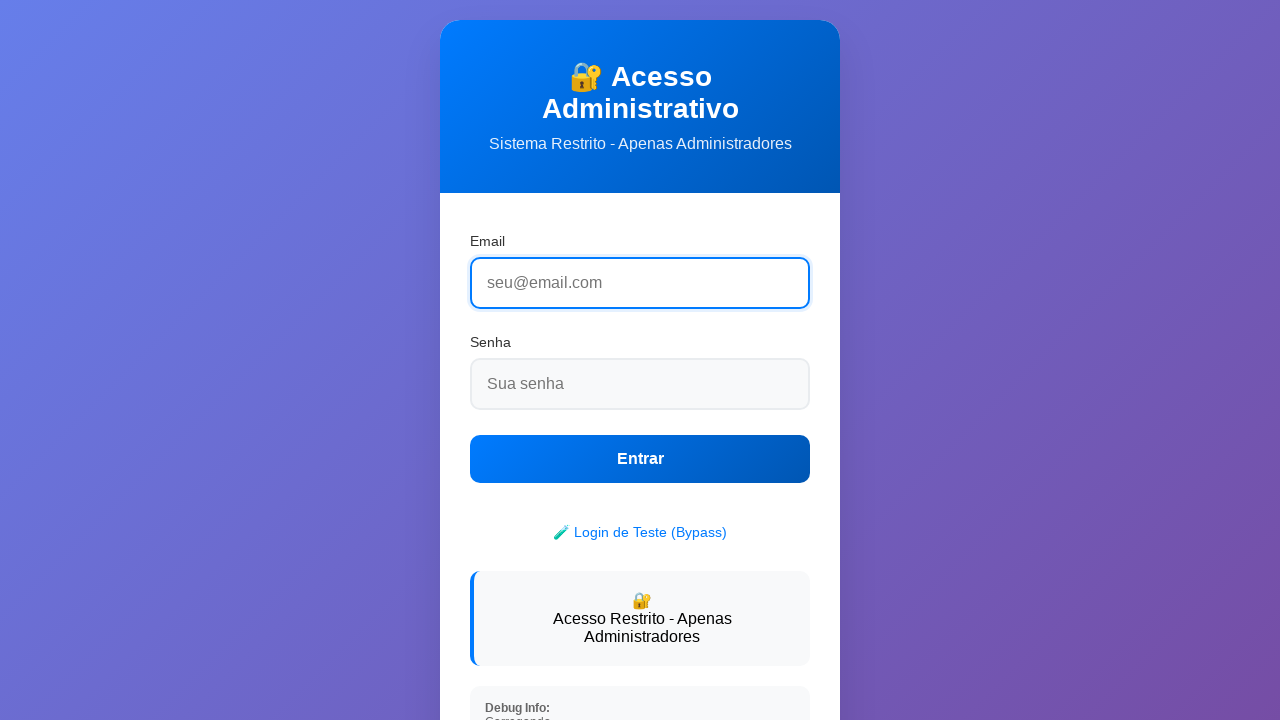

Found 1 button(s) on Gerenciador de Galeria
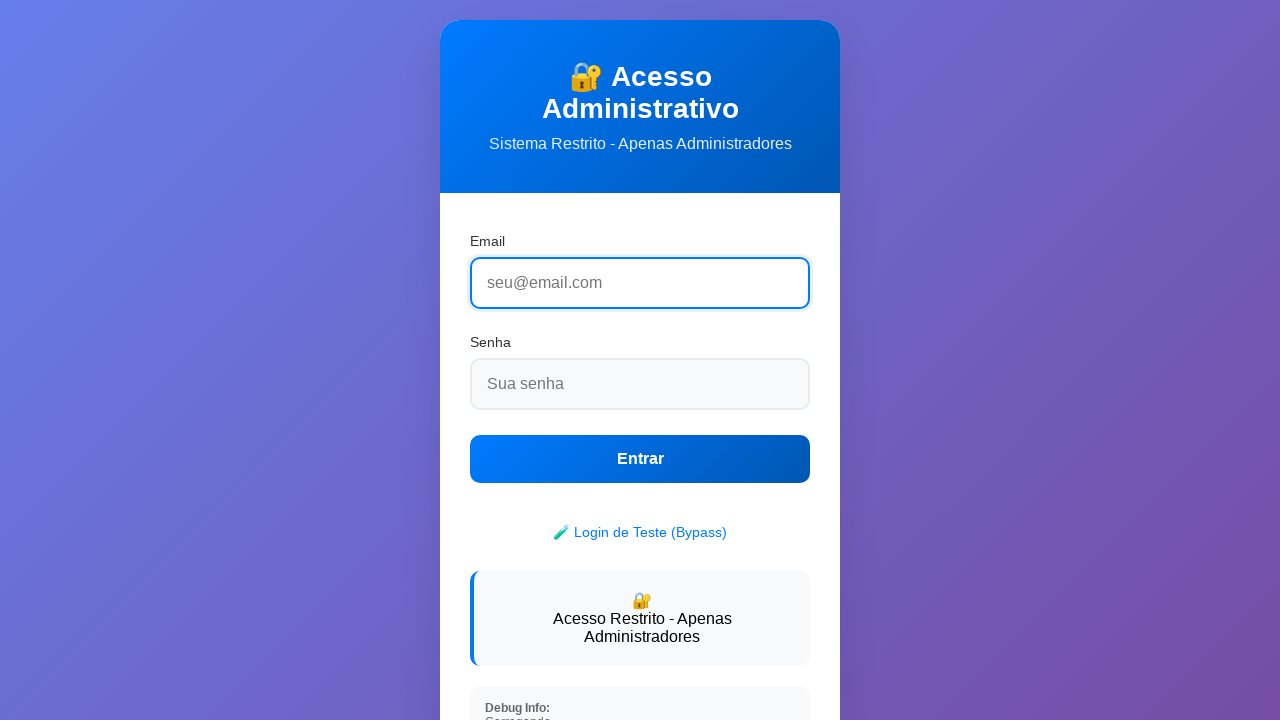

Navigated to Editor de Hotspots at /admin/hotspot-editor.html
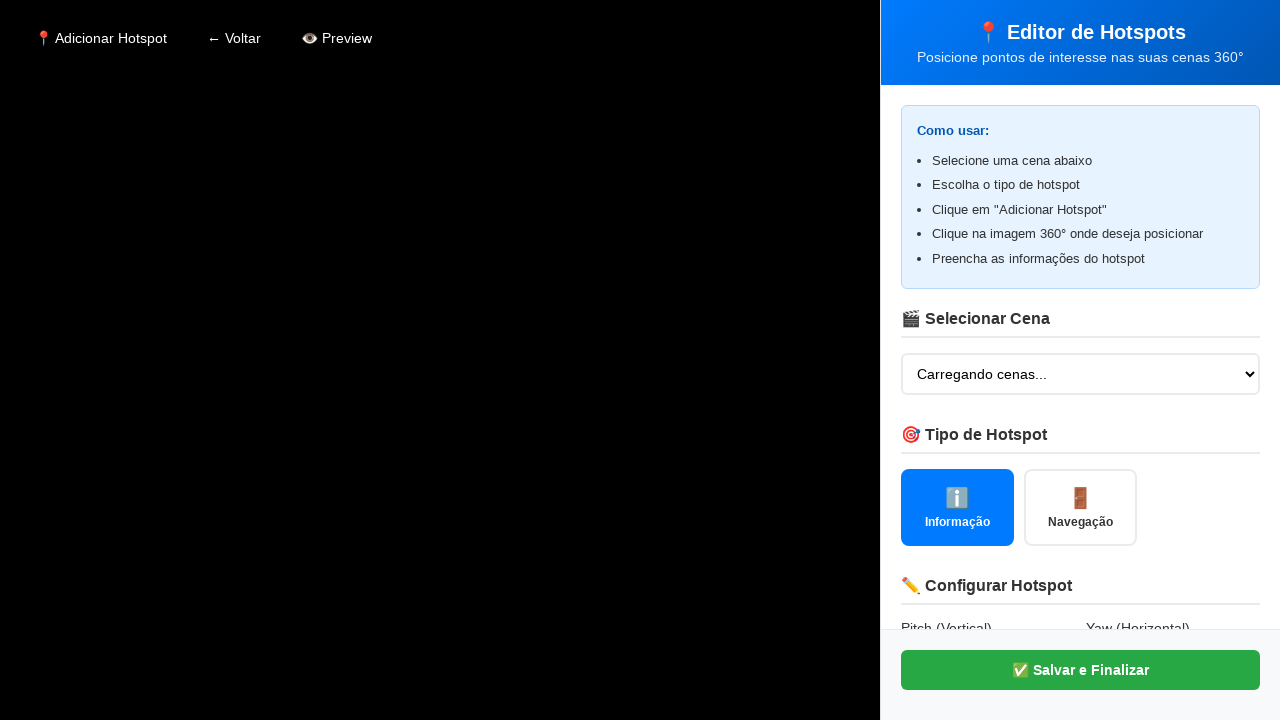

Page Editor de Hotspots loaded completely
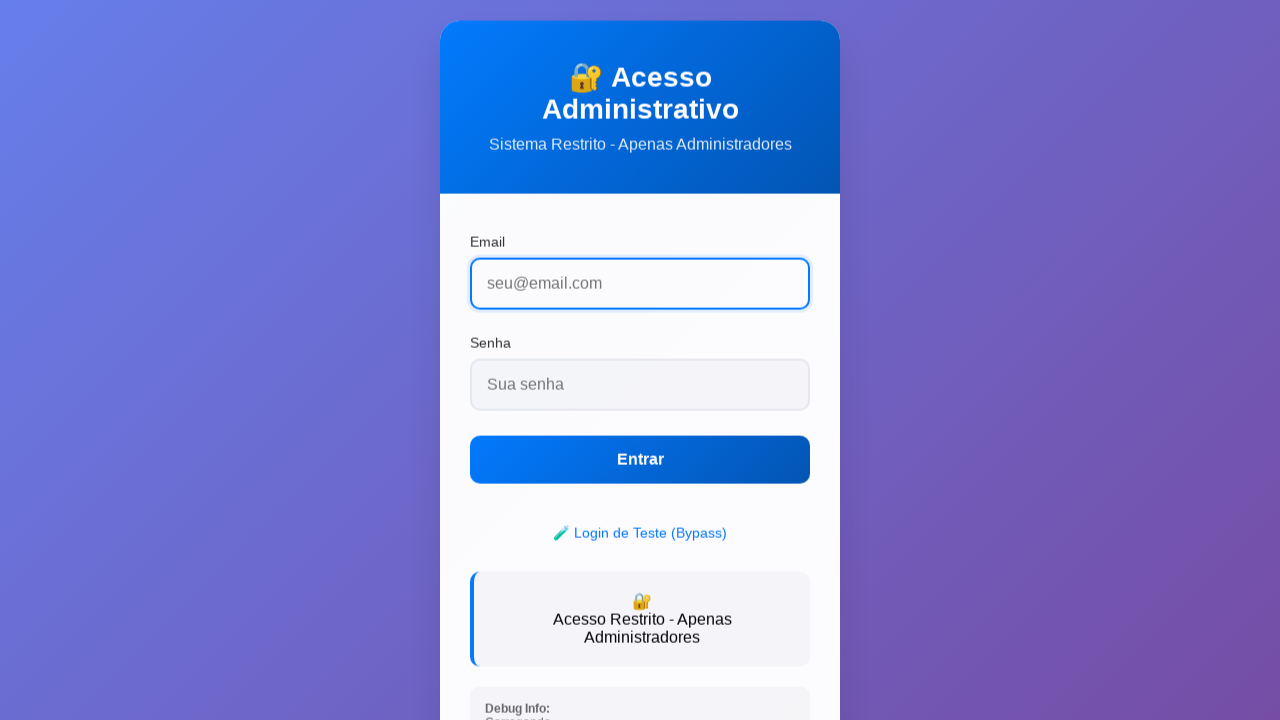

Body element found on Editor de Hotspots
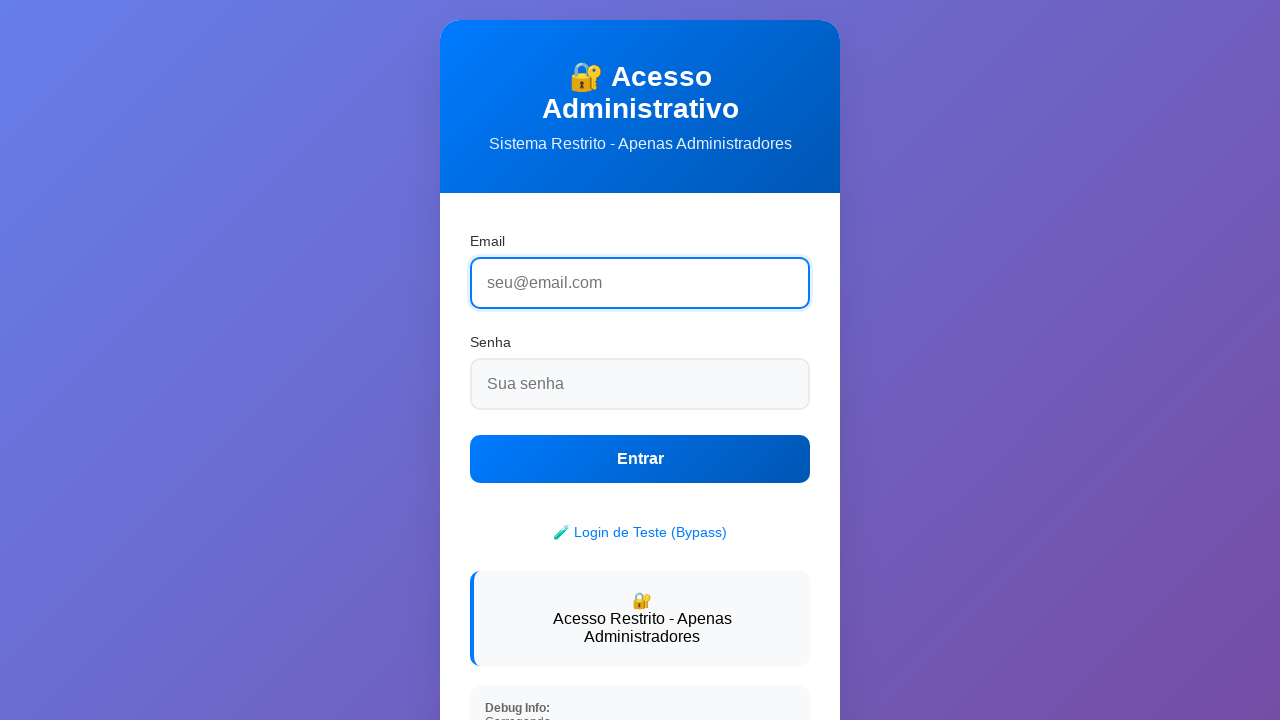

Found 1 form(s) on Editor de Hotspots
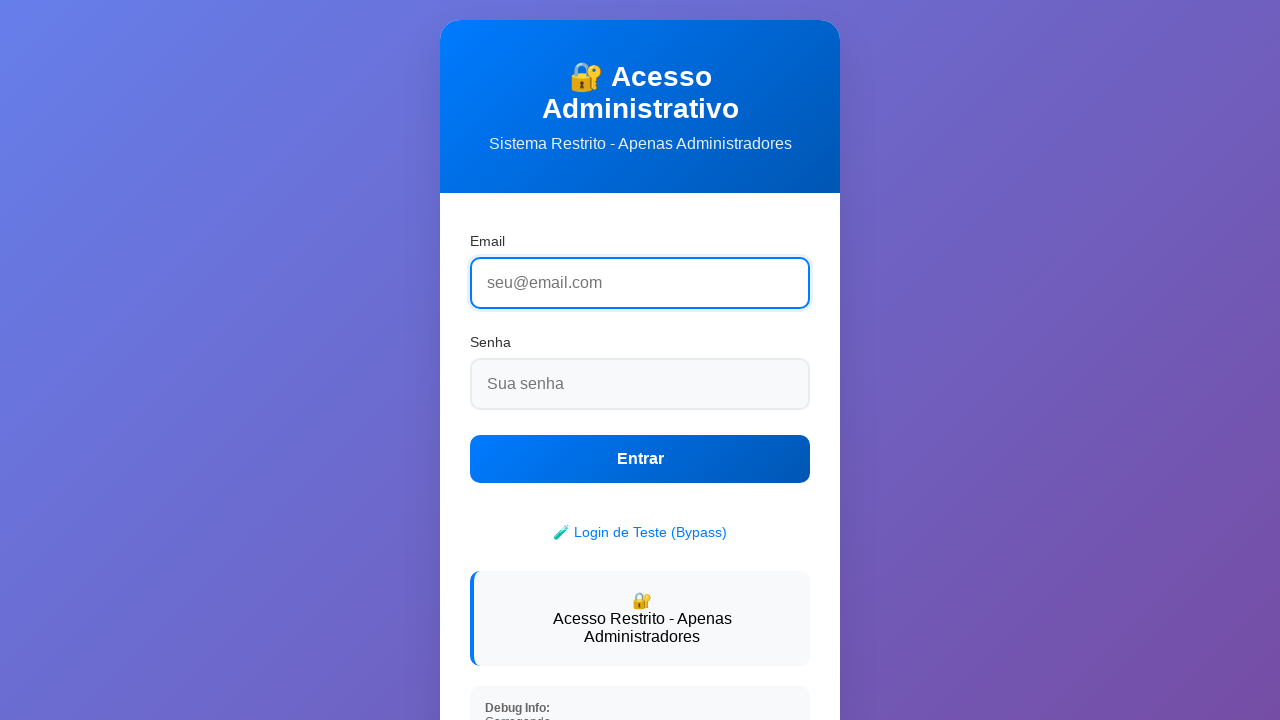

Found 2 input/textarea/select elements on Editor de Hotspots
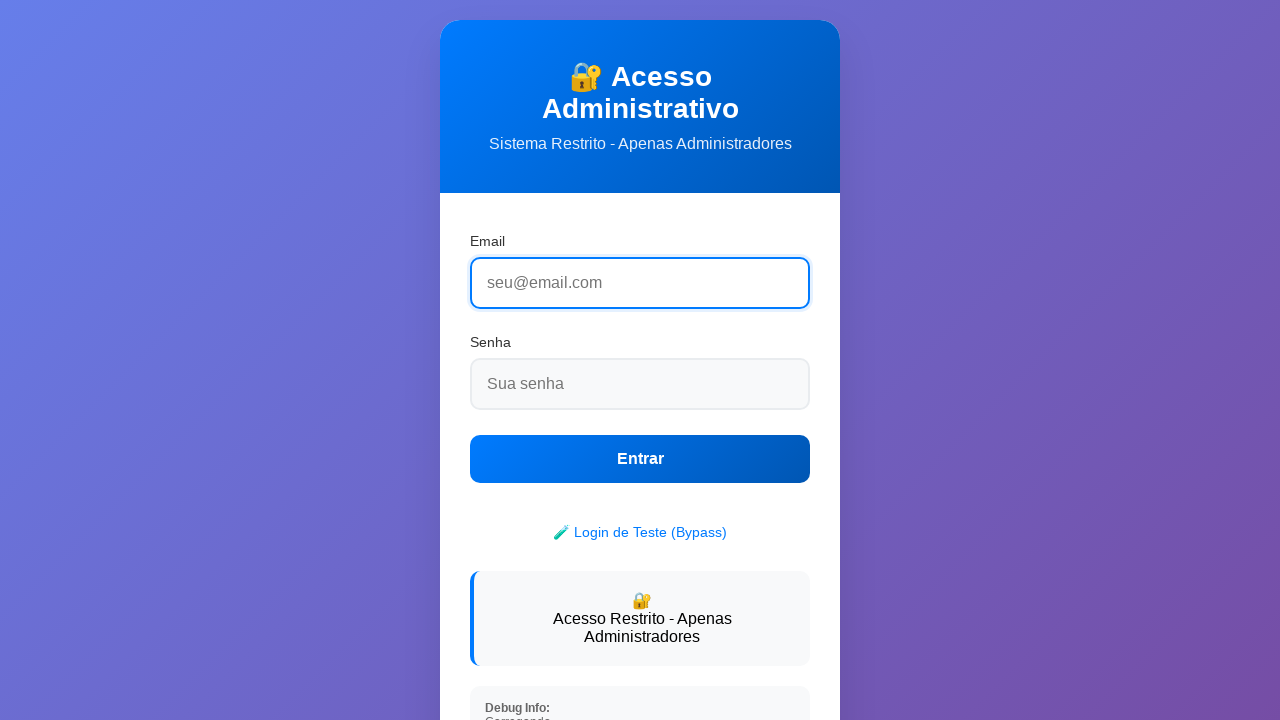

Found 1 button(s) on Editor de Hotspots
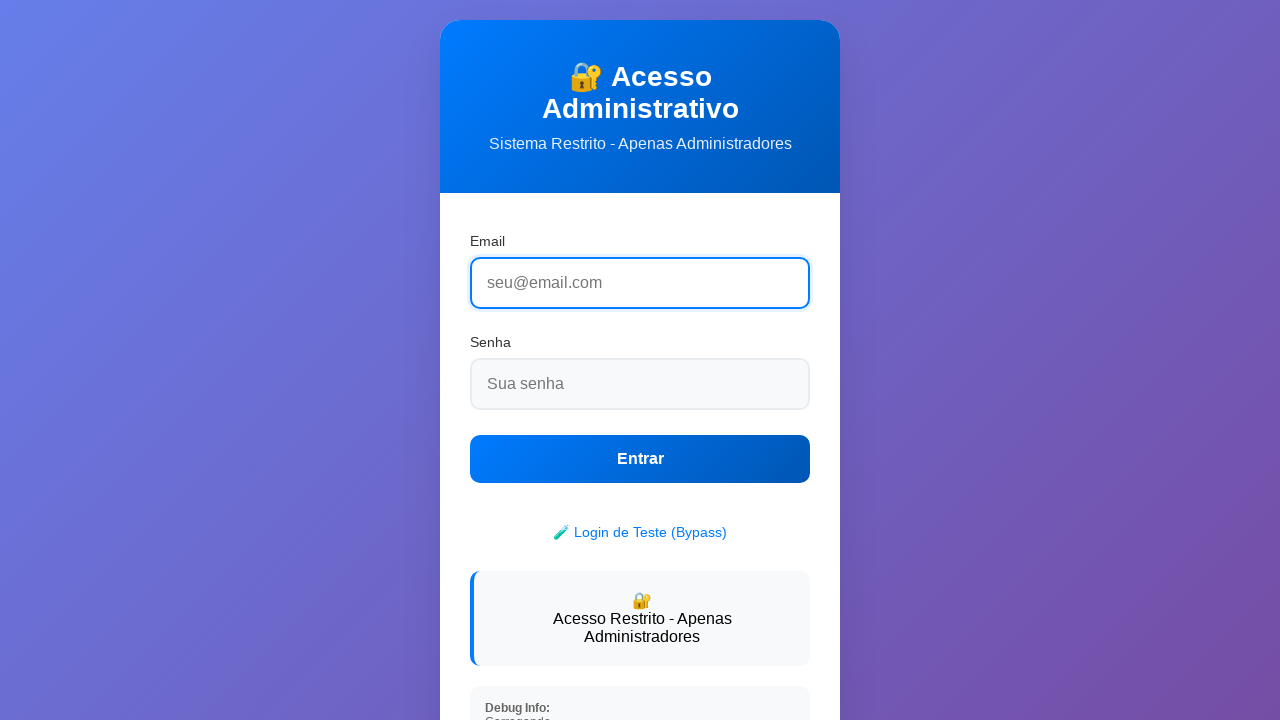

Navigated to Gerenciador de Leads at /admin/leads-manager.html
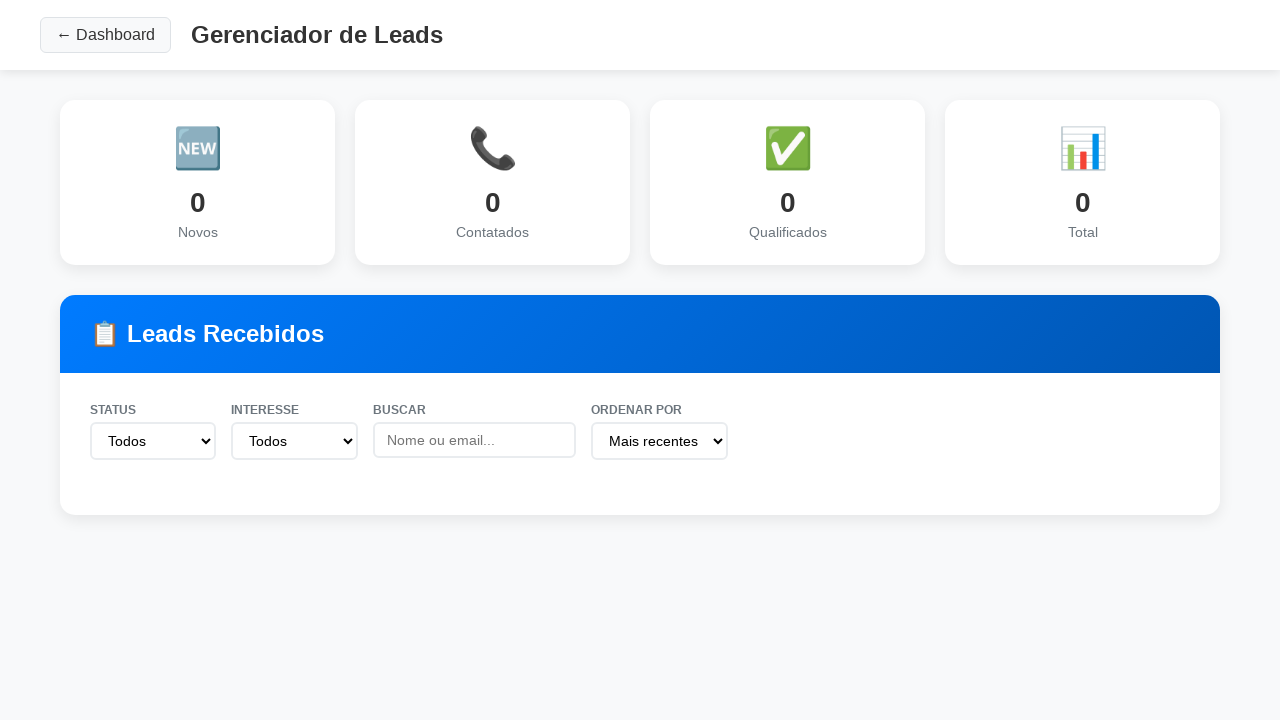

Page Gerenciador de Leads loaded completely
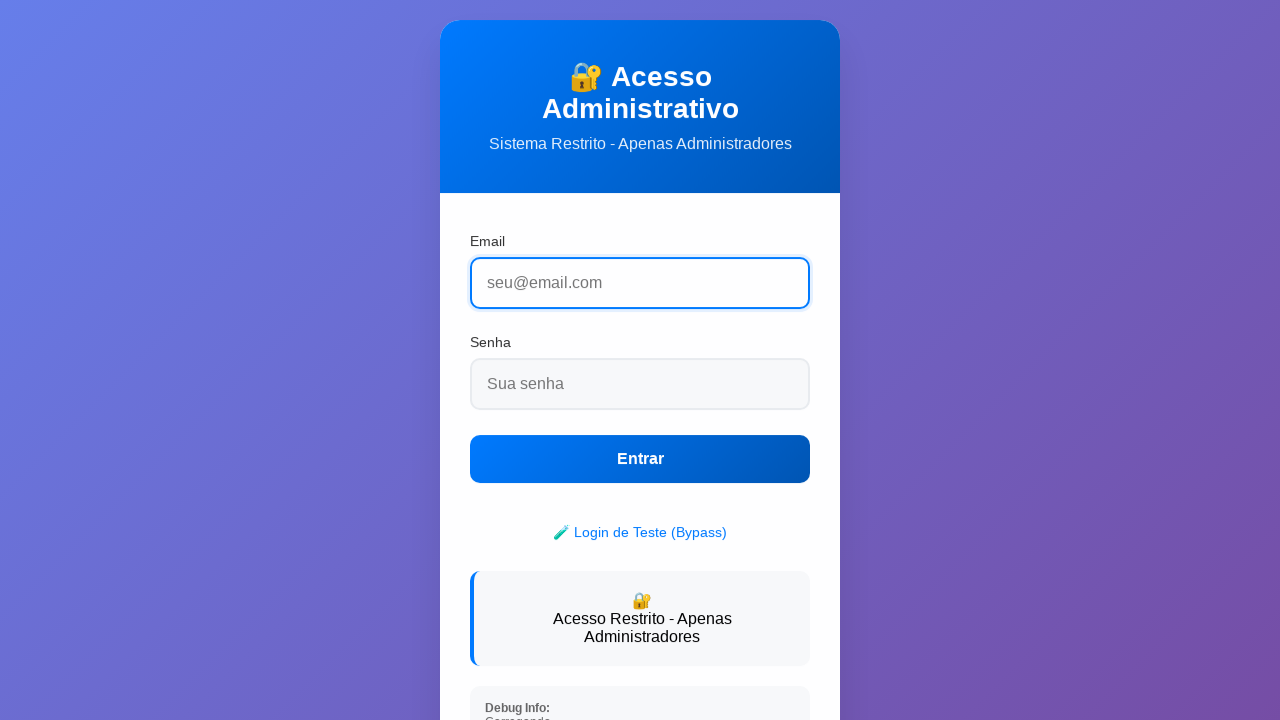

Body element found on Gerenciador de Leads
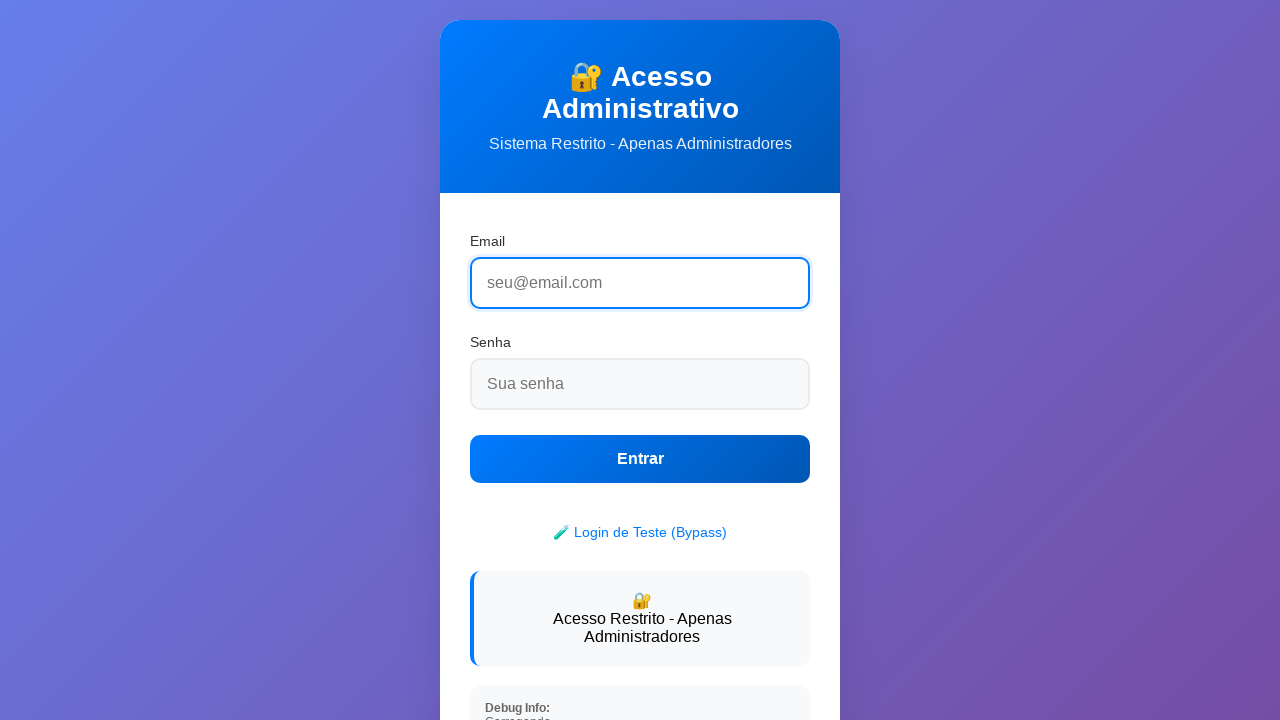

Found 1 form(s) on Gerenciador de Leads
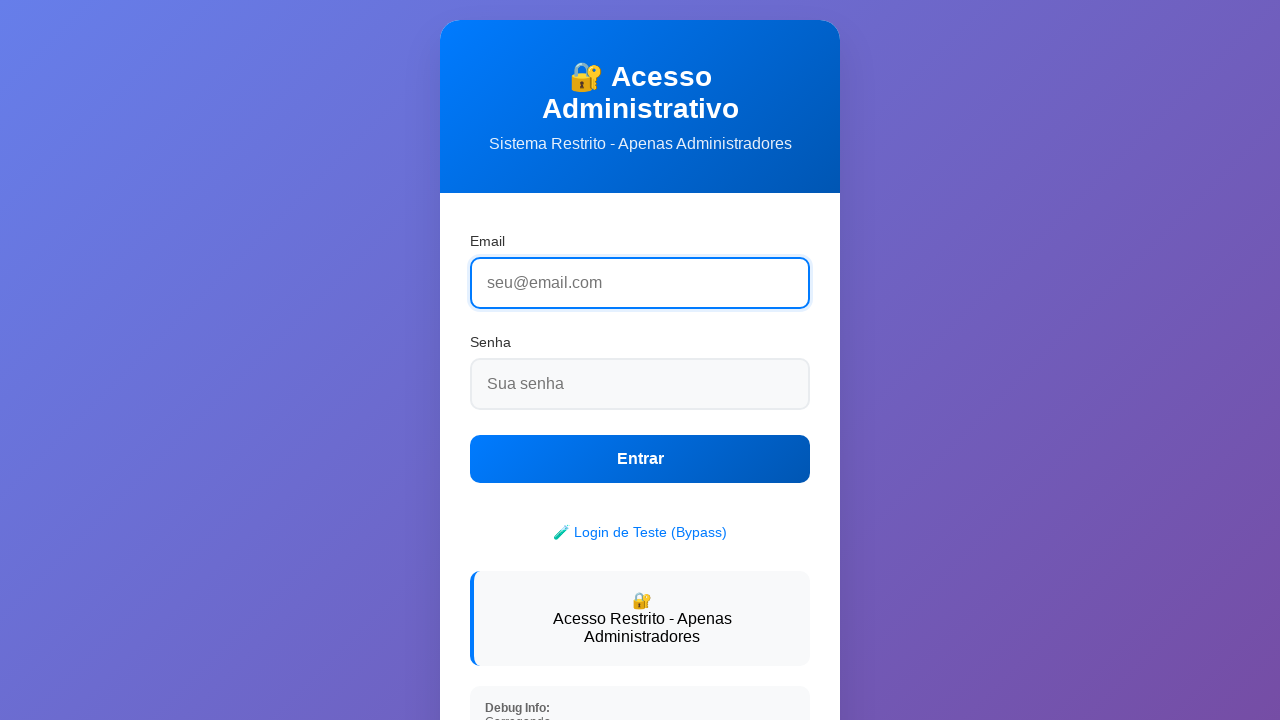

Found 2 input/textarea/select elements on Gerenciador de Leads
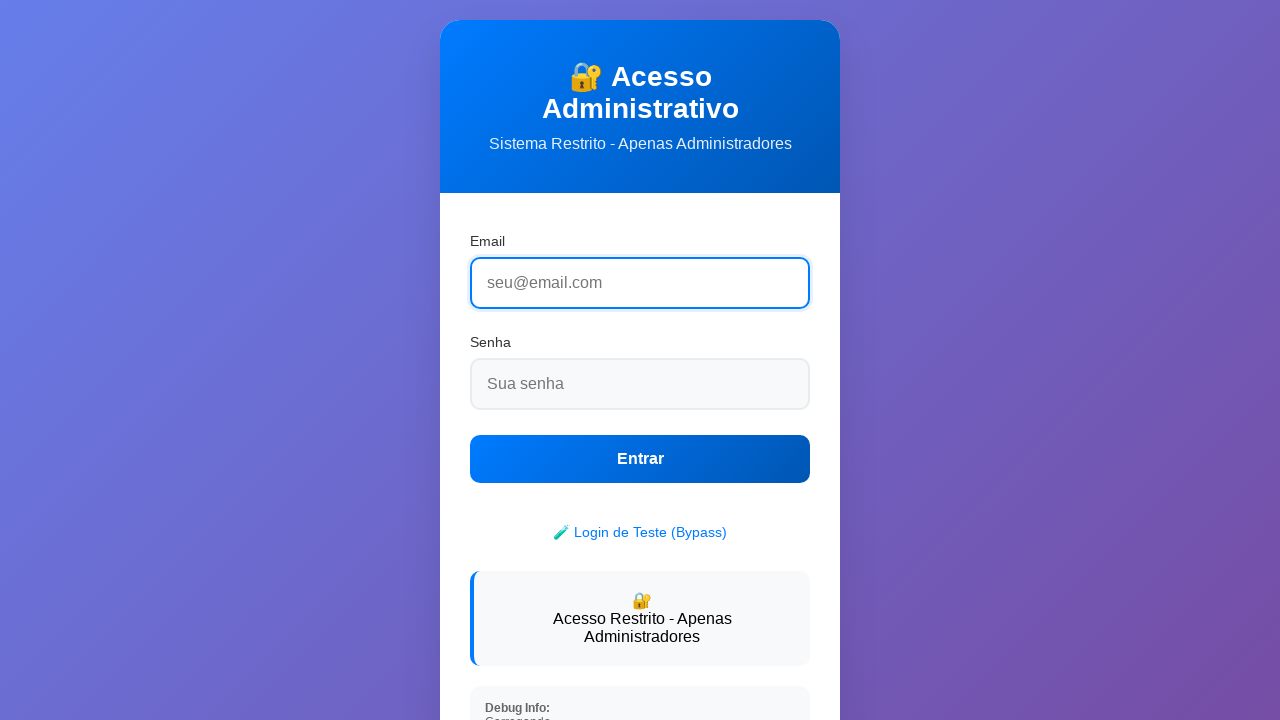

Found 1 button(s) on Gerenciador de Leads
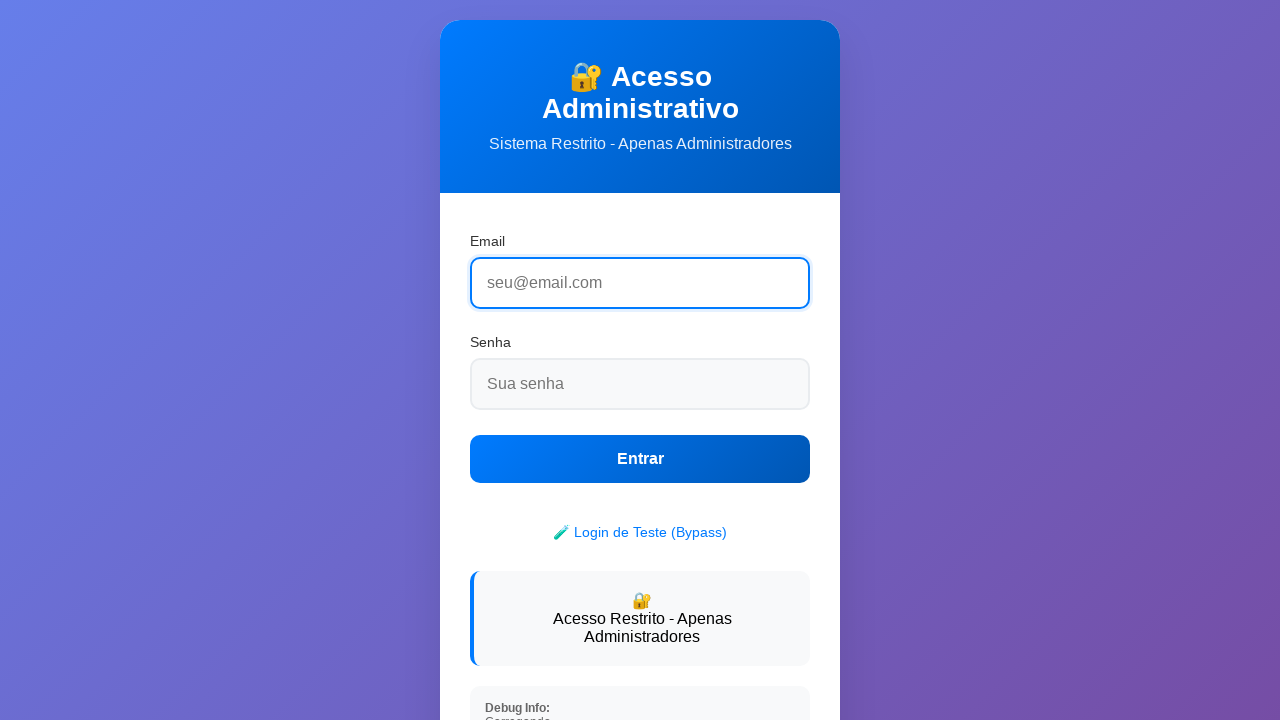

Navigated to Preview do Tour at /admin/tour-preview.html
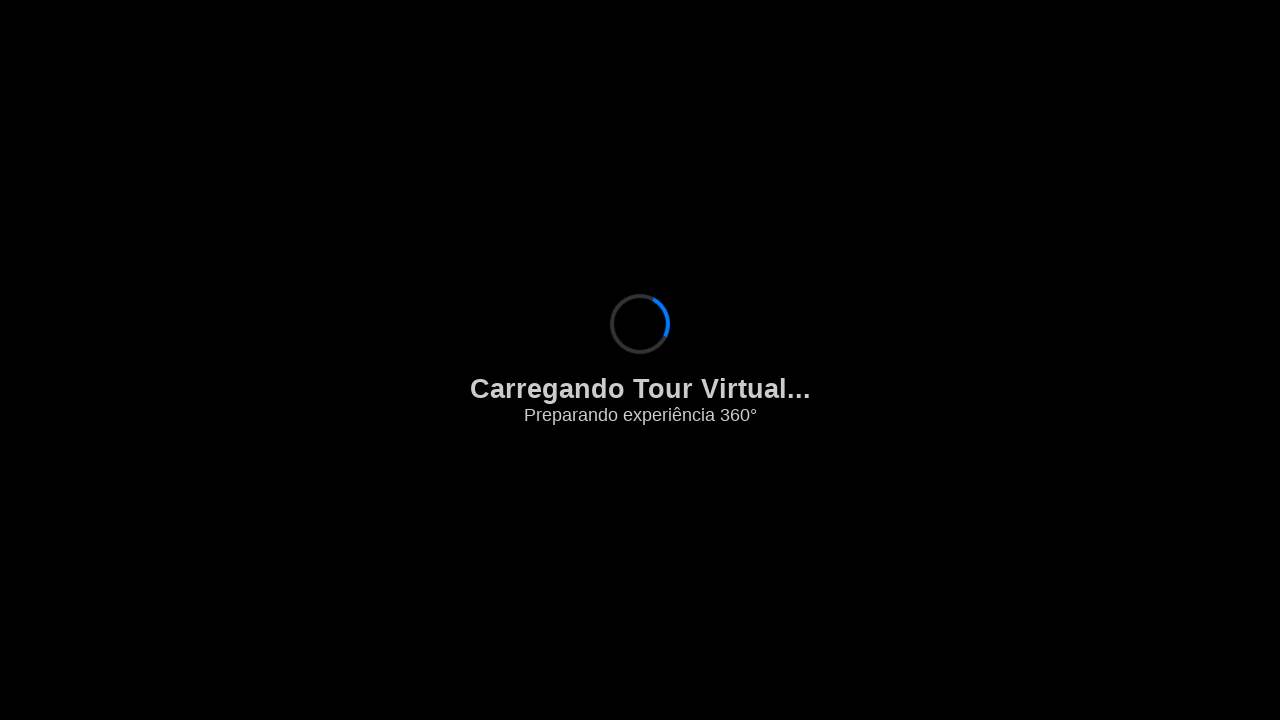

Page Preview do Tour loaded completely
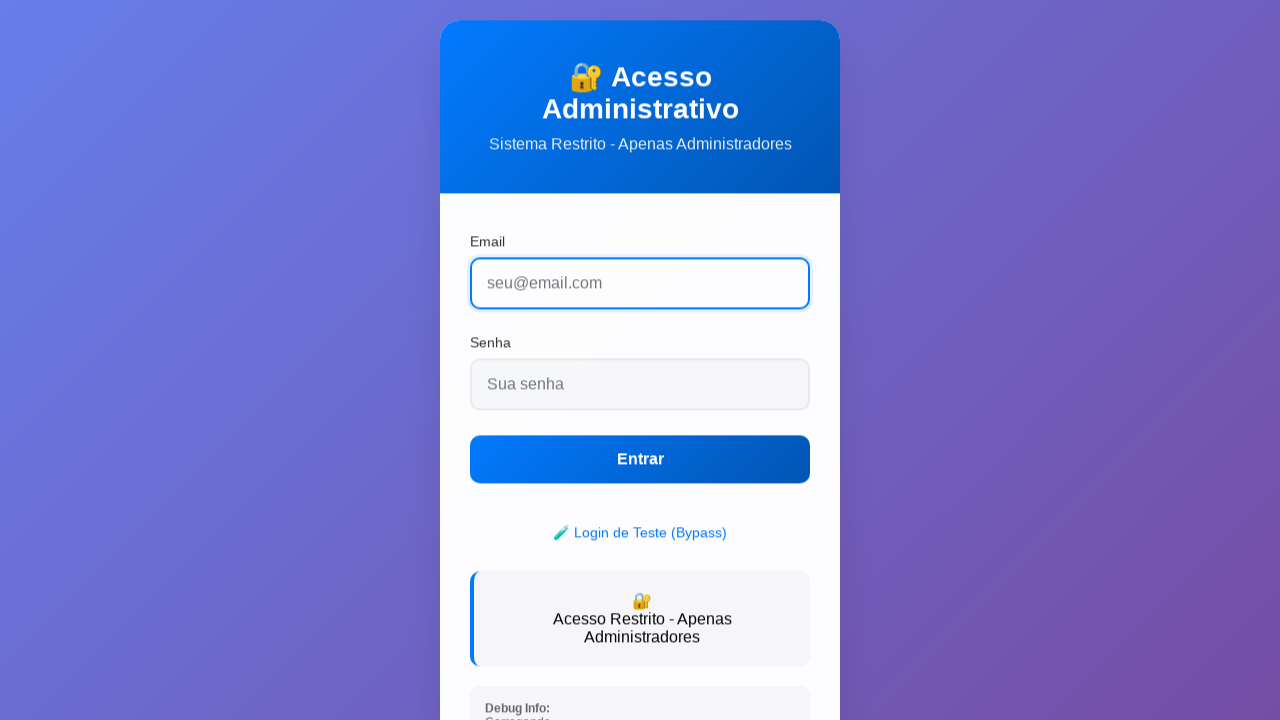

Body element found on Preview do Tour
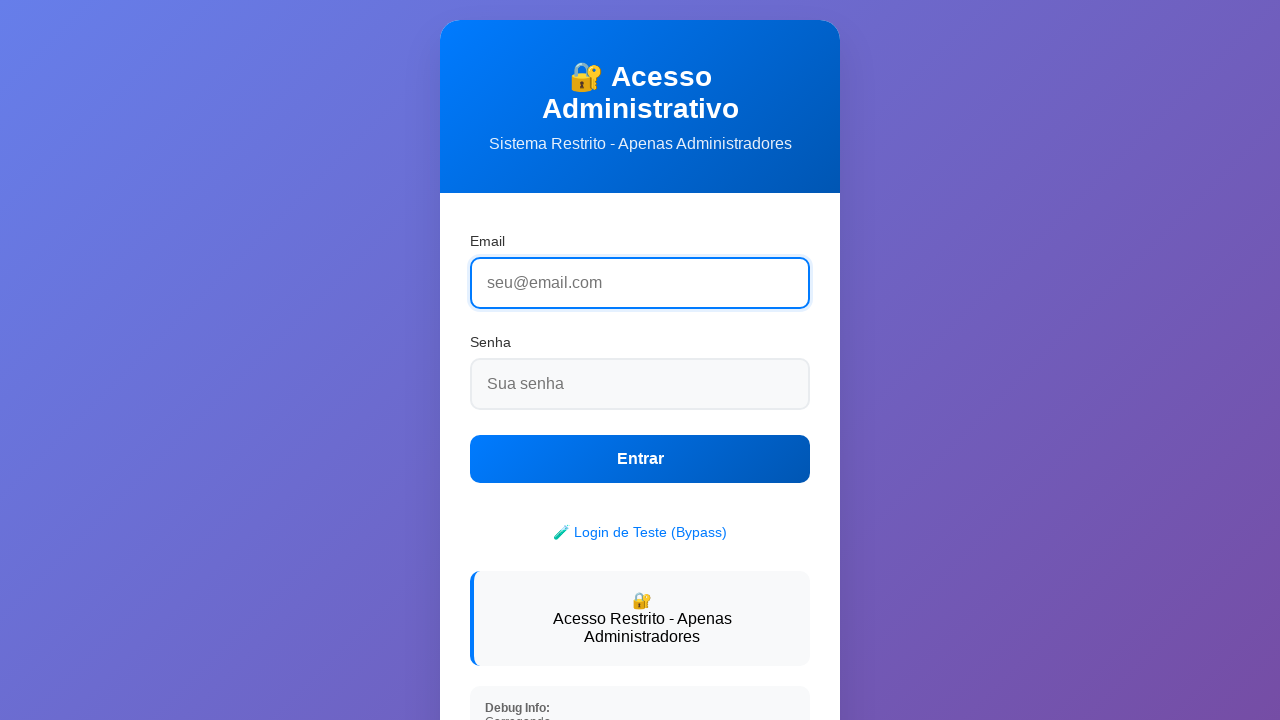

Found 1 form(s) on Preview do Tour
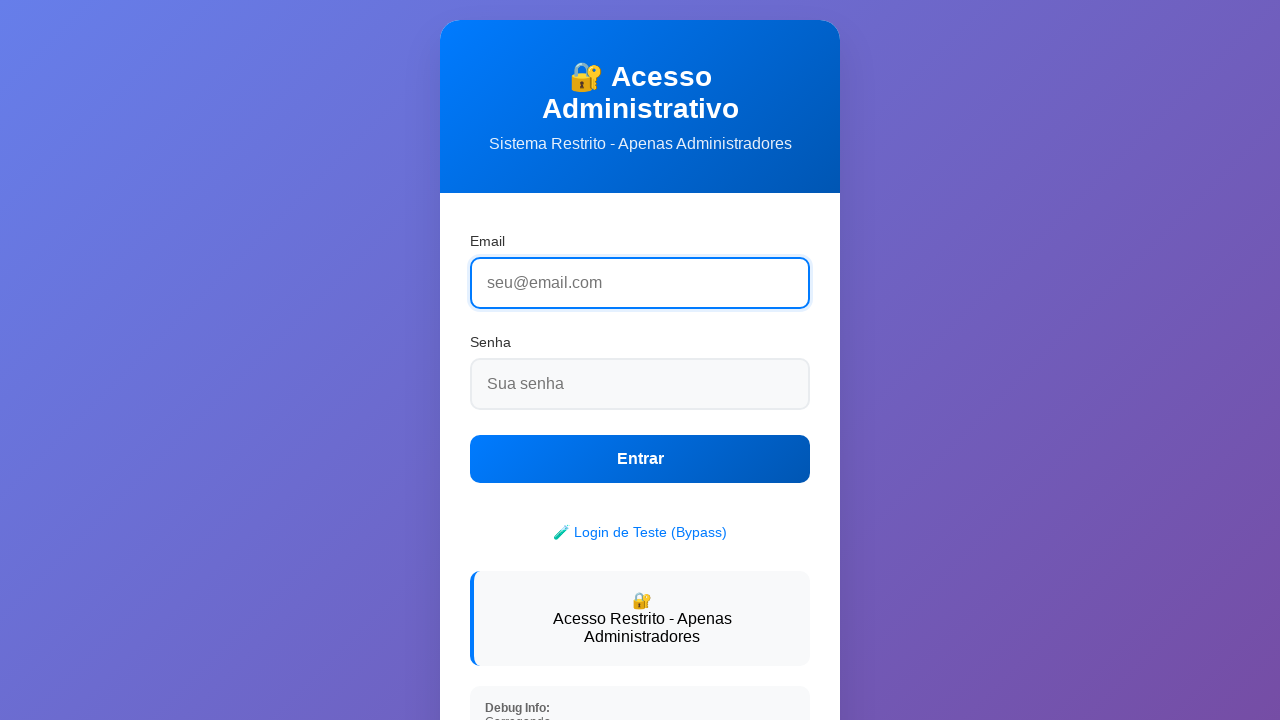

Found 2 input/textarea/select elements on Preview do Tour
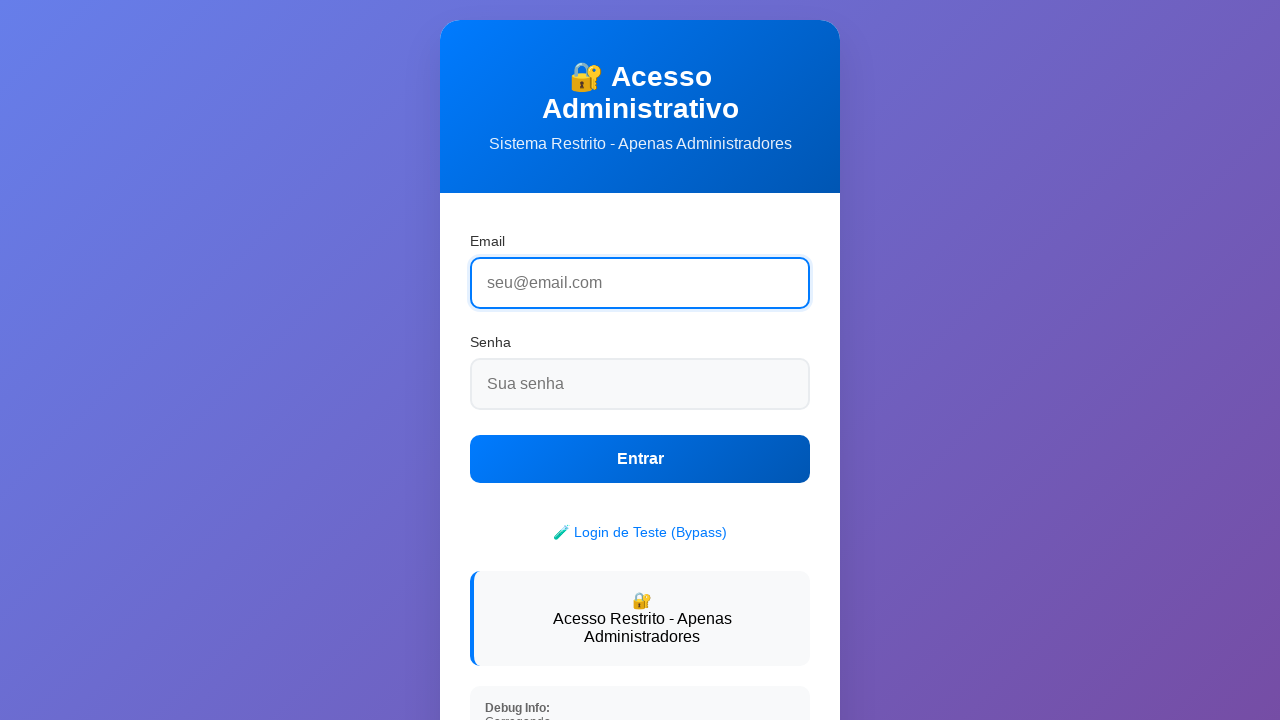

Found 1 button(s) on Preview do Tour
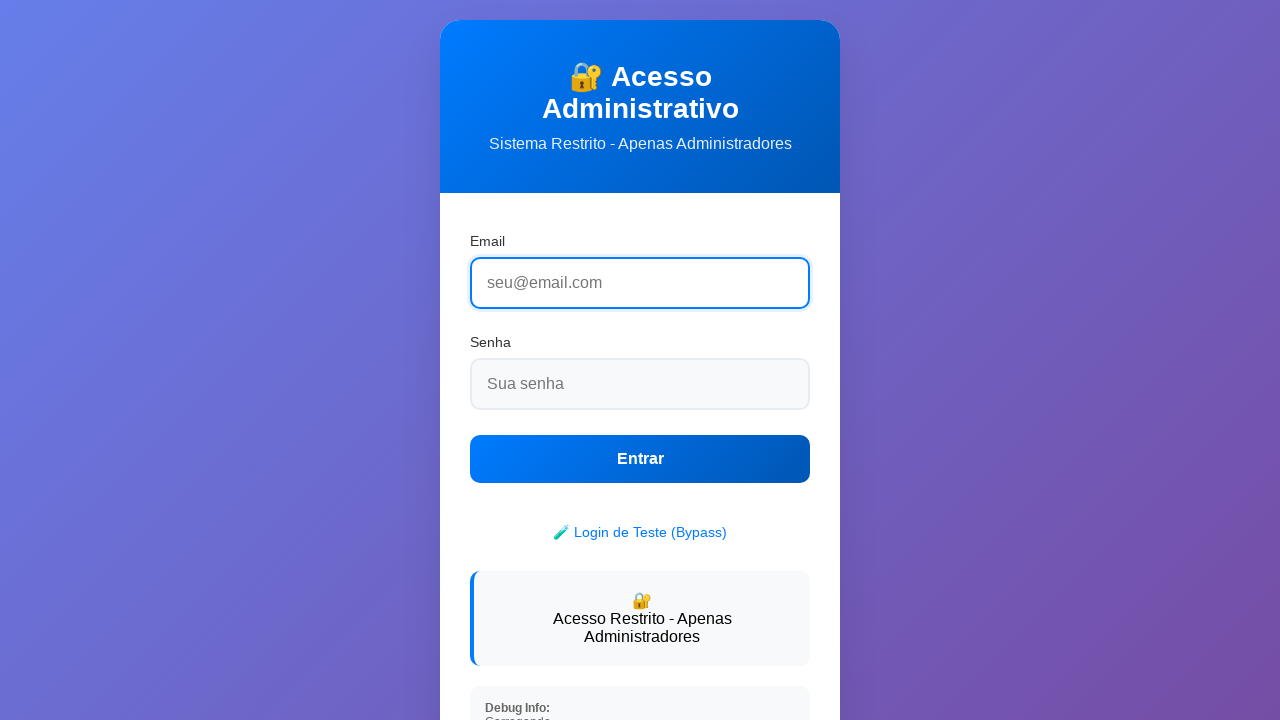

Navigated back to main admin dashboard
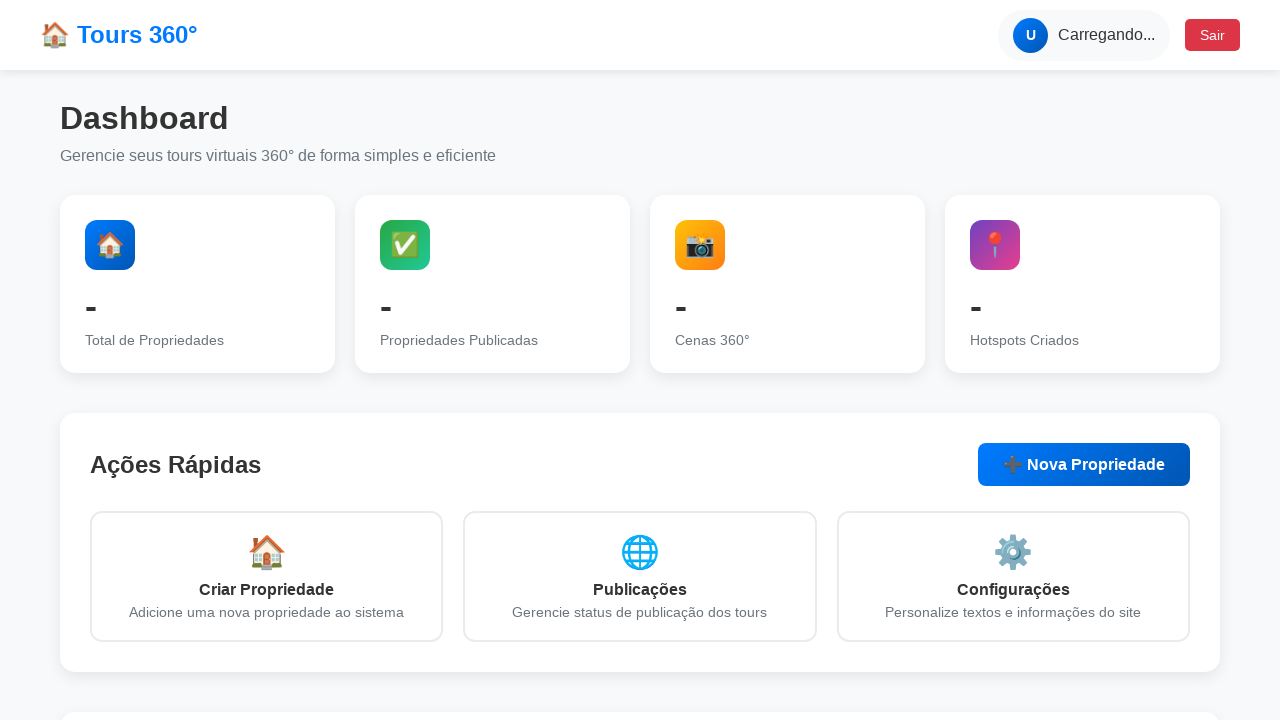

Main admin dashboard fully loaded
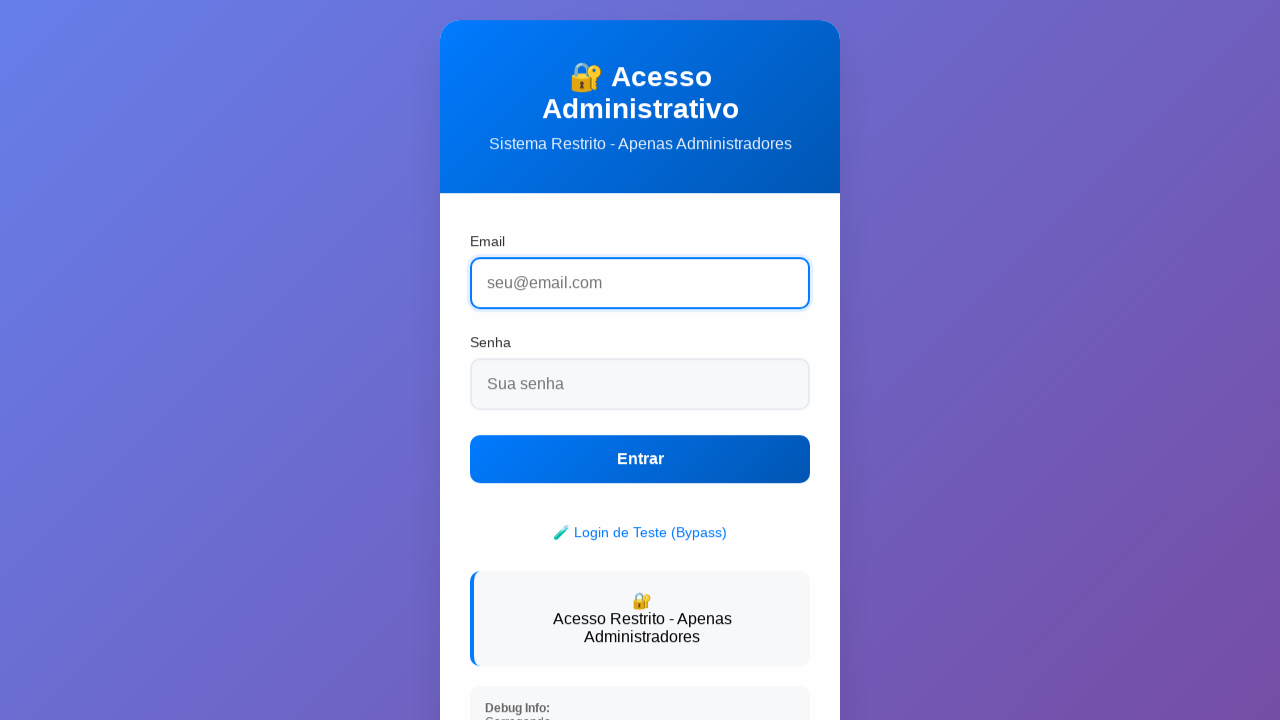

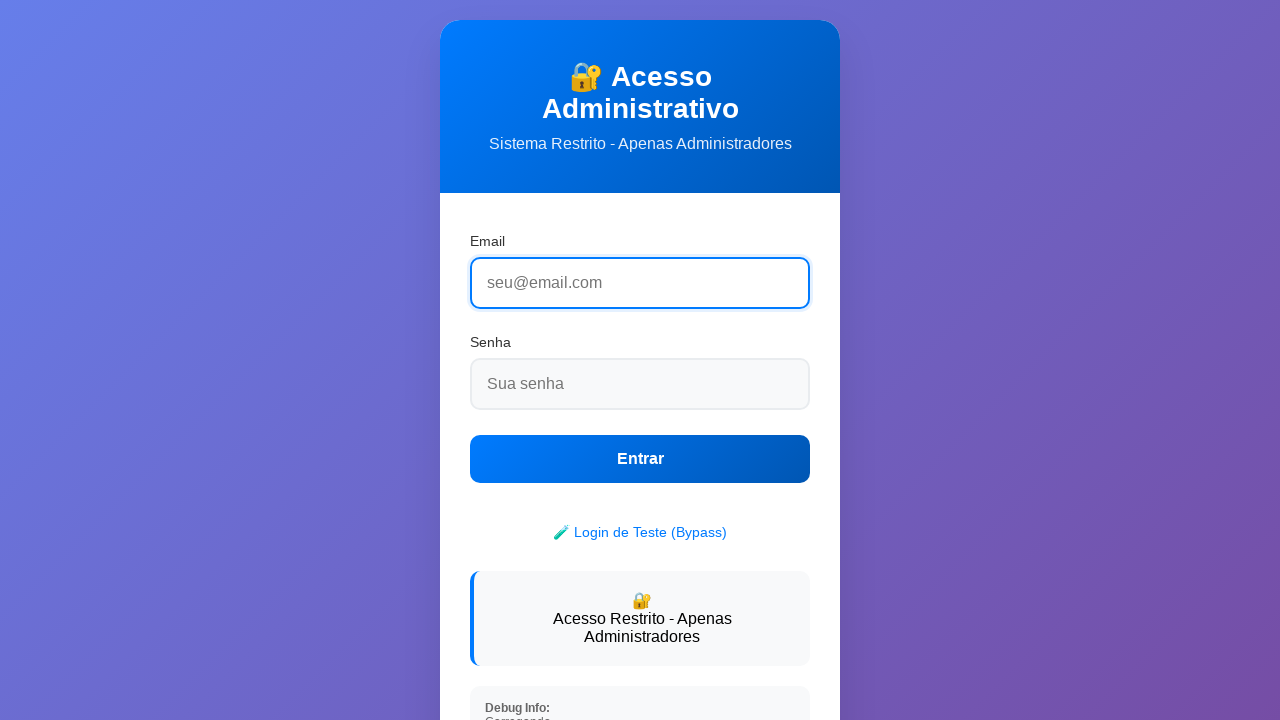